Tests radio button functionality by iterating through and clicking each radio button option in a group, verifying selection states

Starting URL: https://echoecho.com/htmlforms10.htm

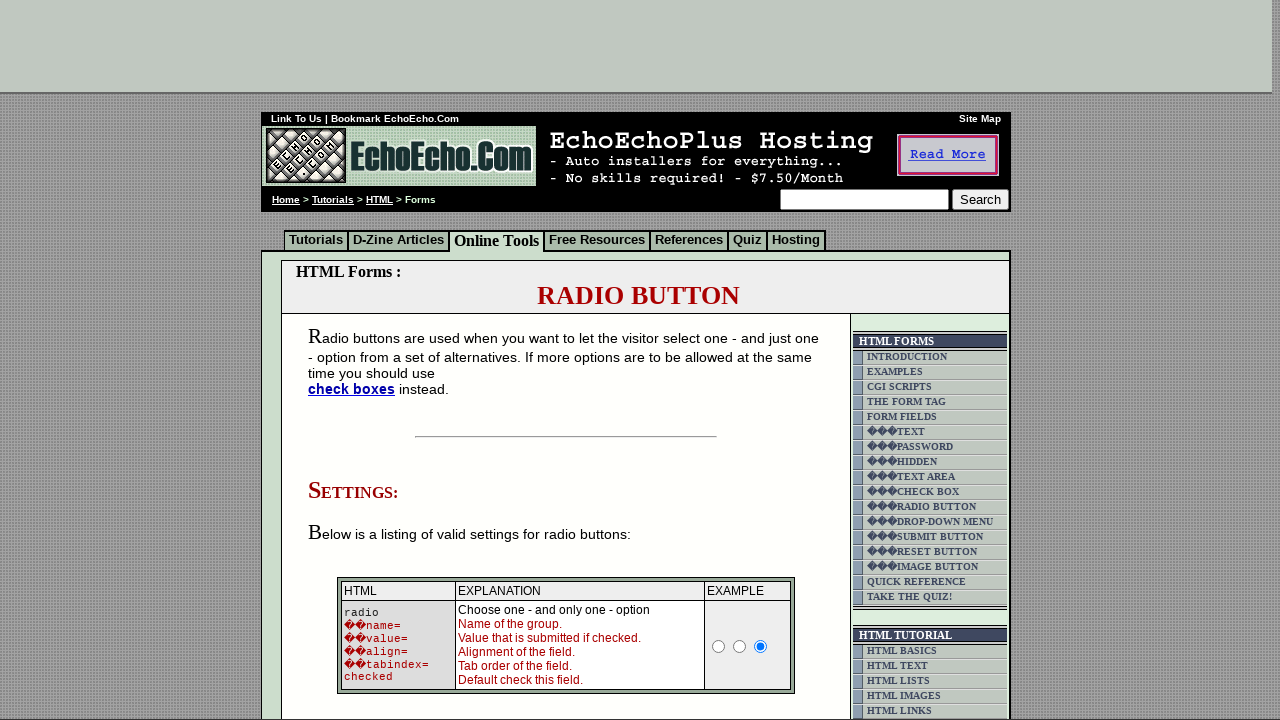

Located all tables with class 'table5'
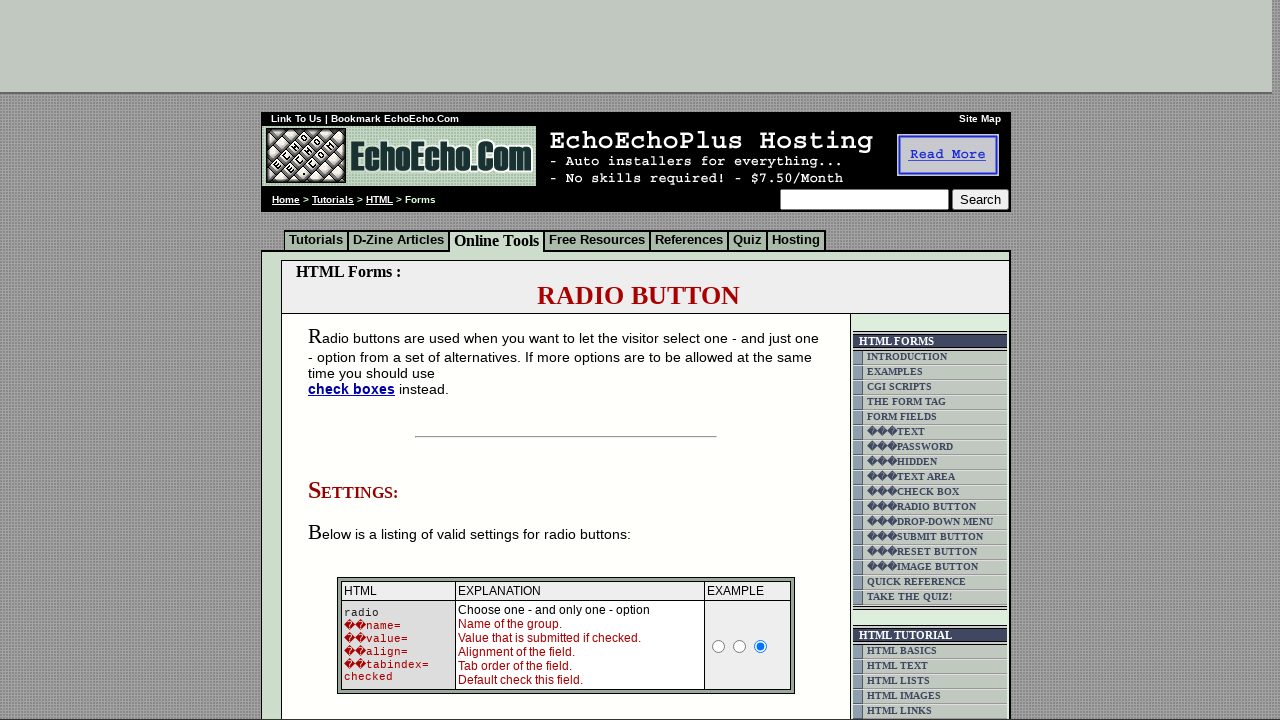

Selected the second table containing radio buttons
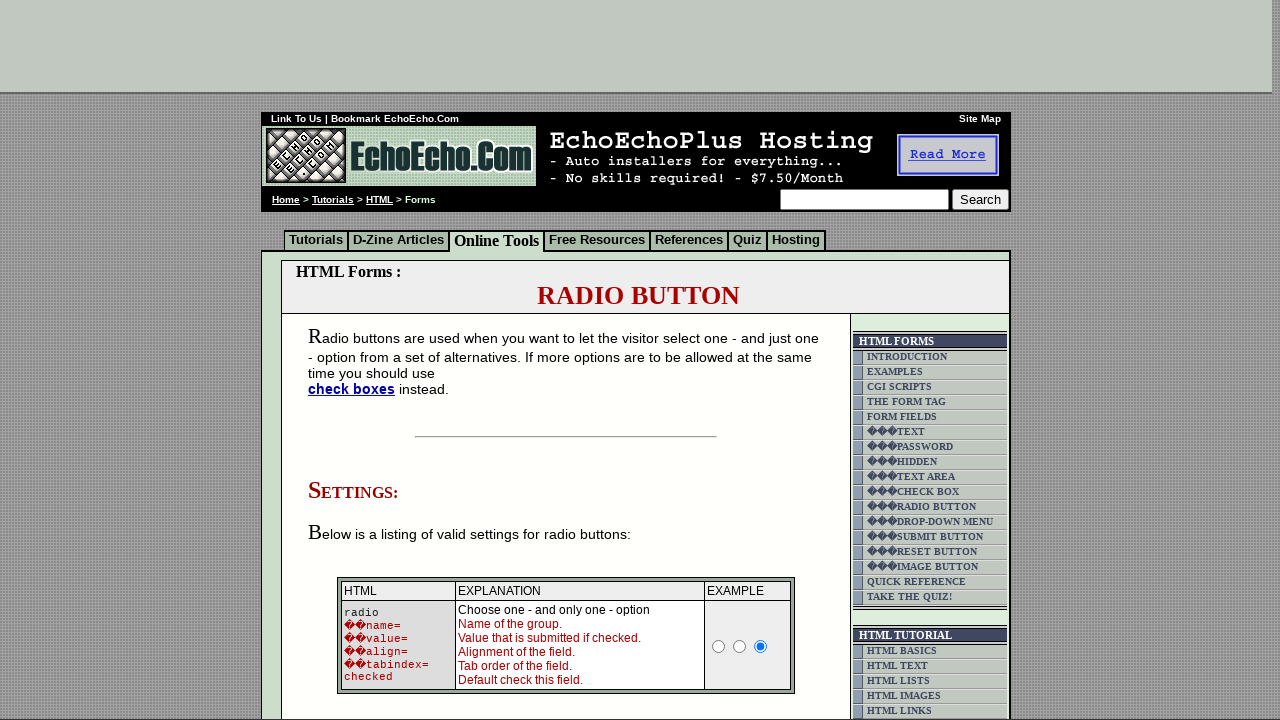

Found all radio button inputs in the table
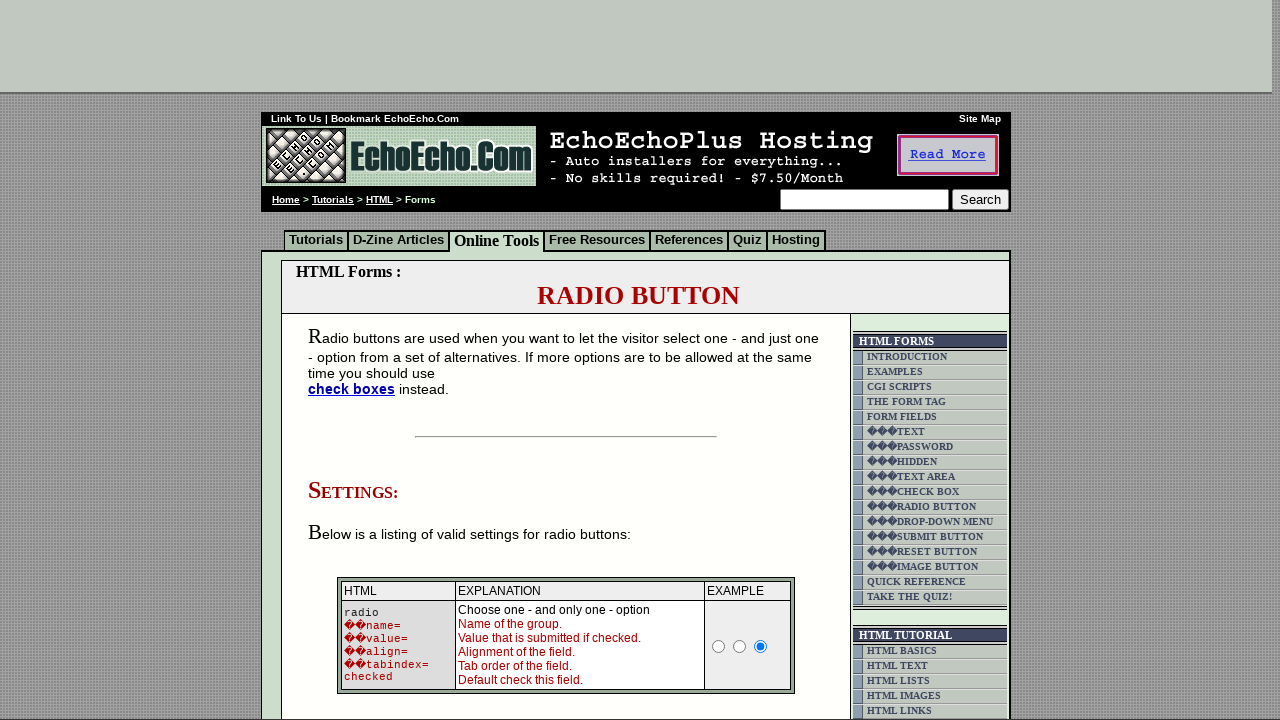

Clicked radio button at index 0 at (356, 360) on .table5 >> nth=1 >> input >> nth=0
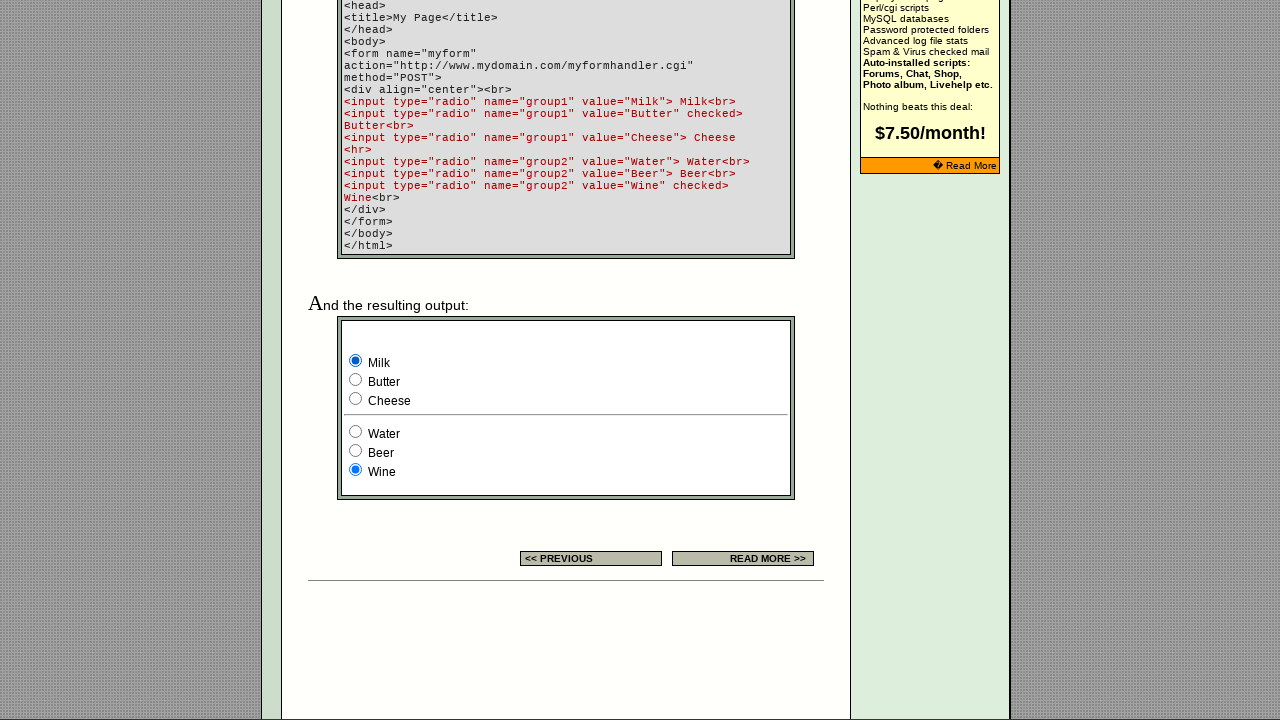

Verified radio button at index 0: value='Milk', checked=None
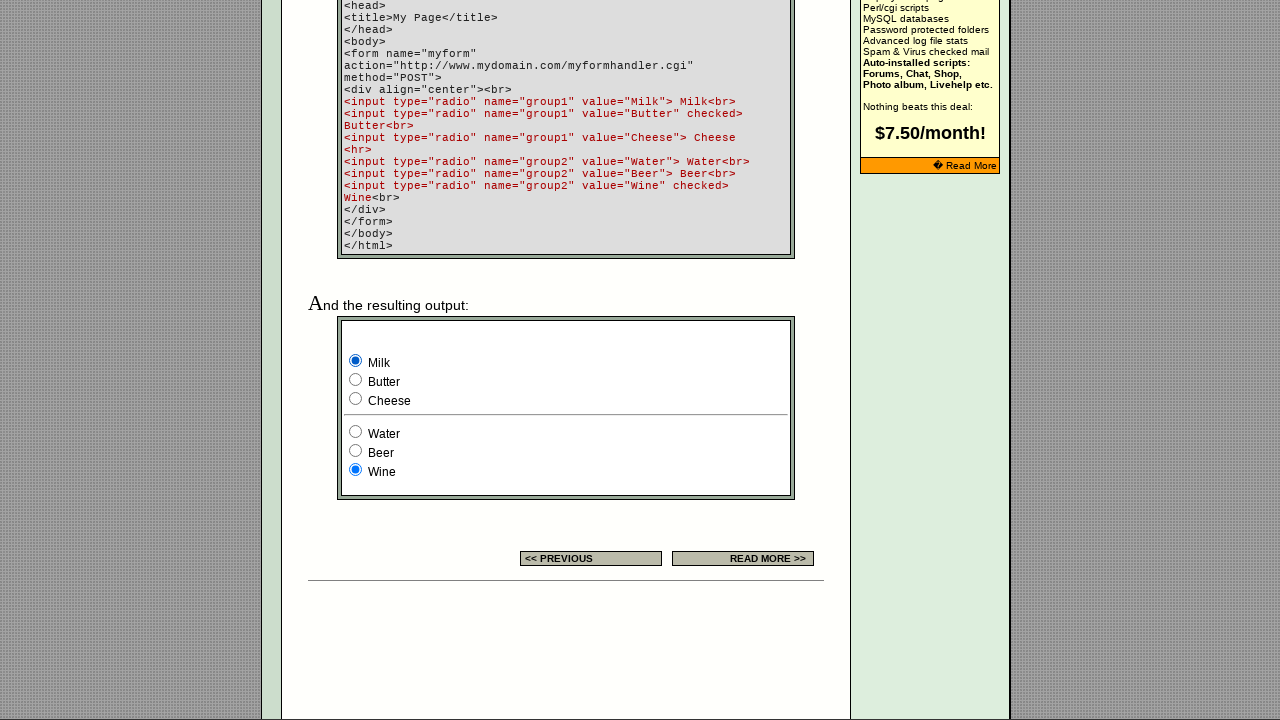

Verified radio button at index 1: value='Butter', checked=
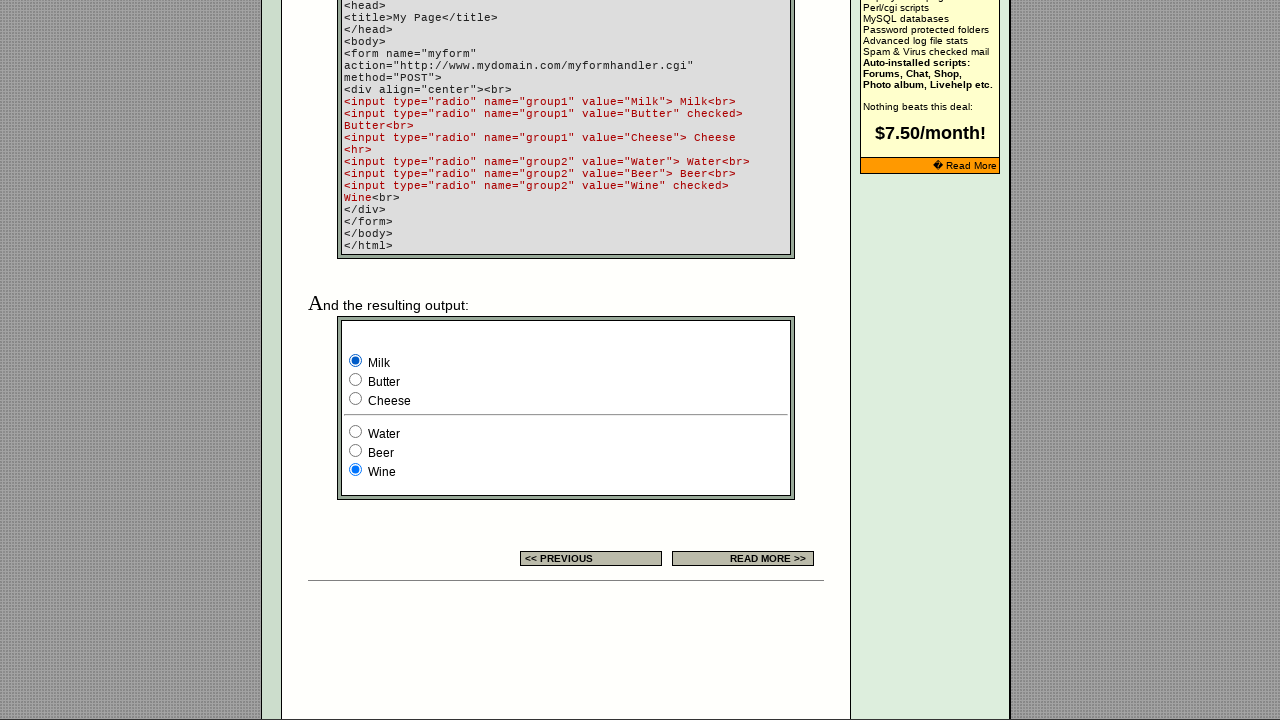

Verified radio button at index 2: value='Cheese', checked=None
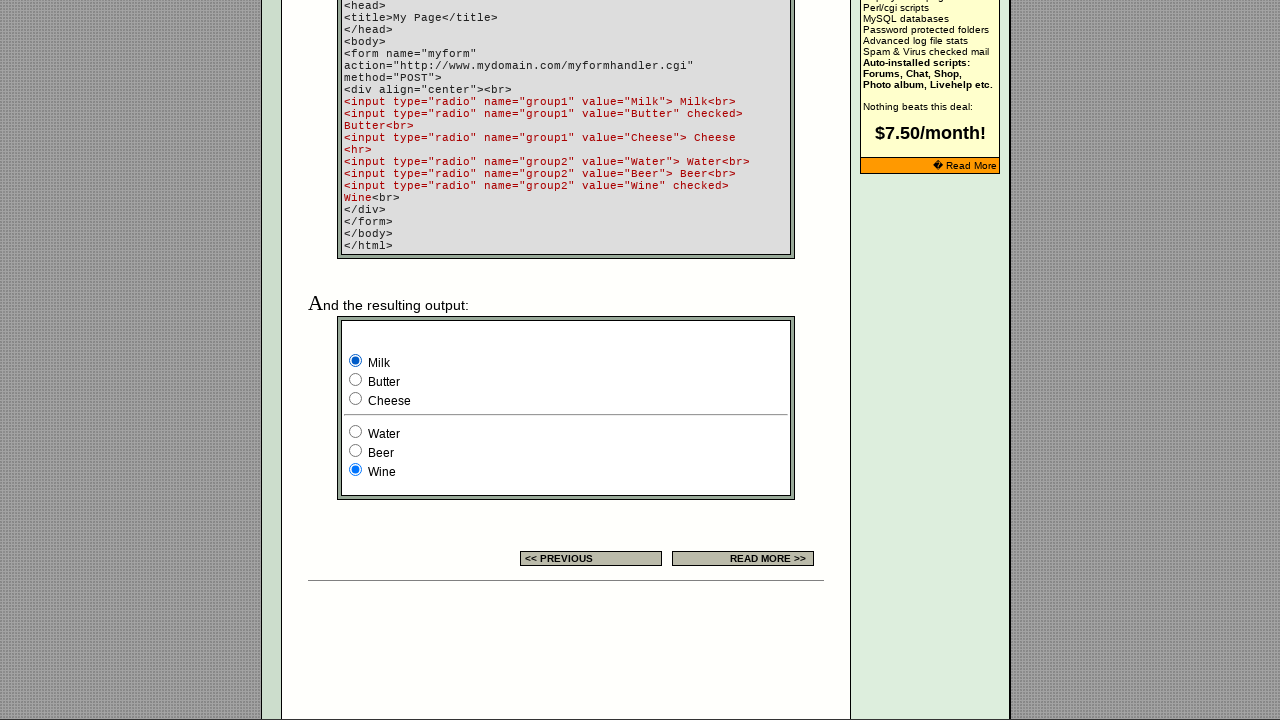

Verified radio button at index 3: value='Water', checked=None
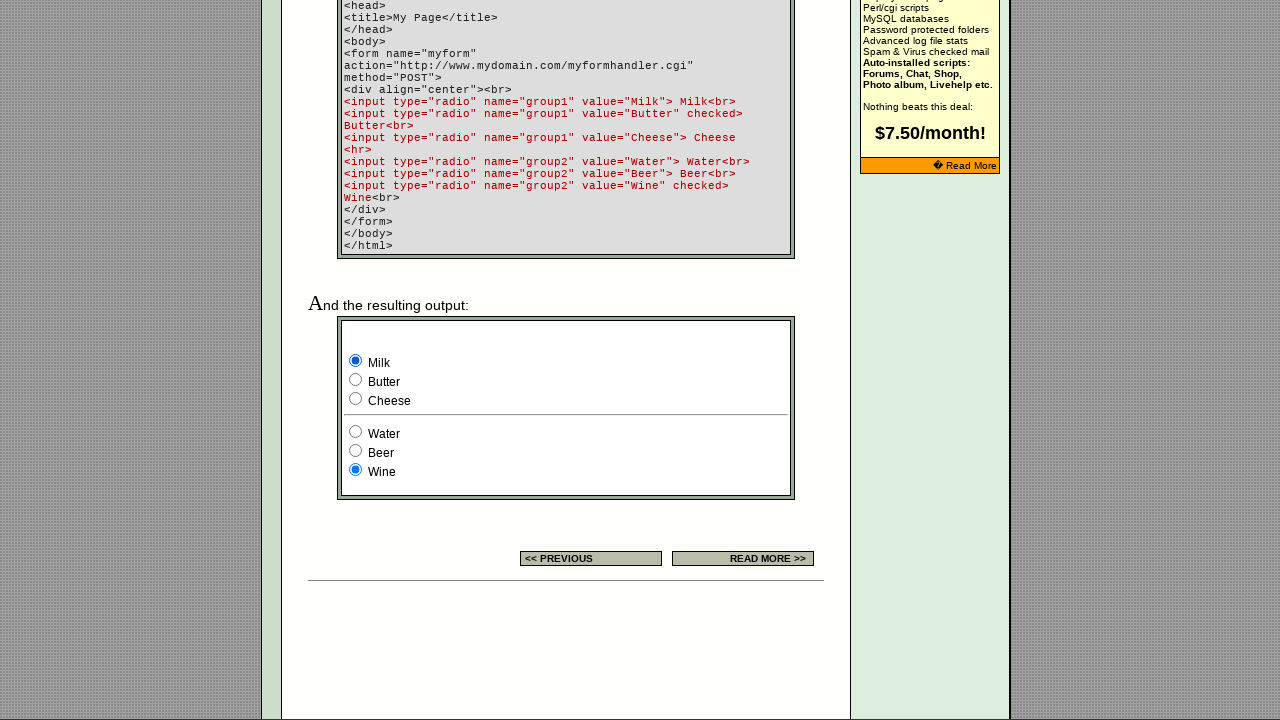

Verified radio button at index 4: value='Beer', checked=None
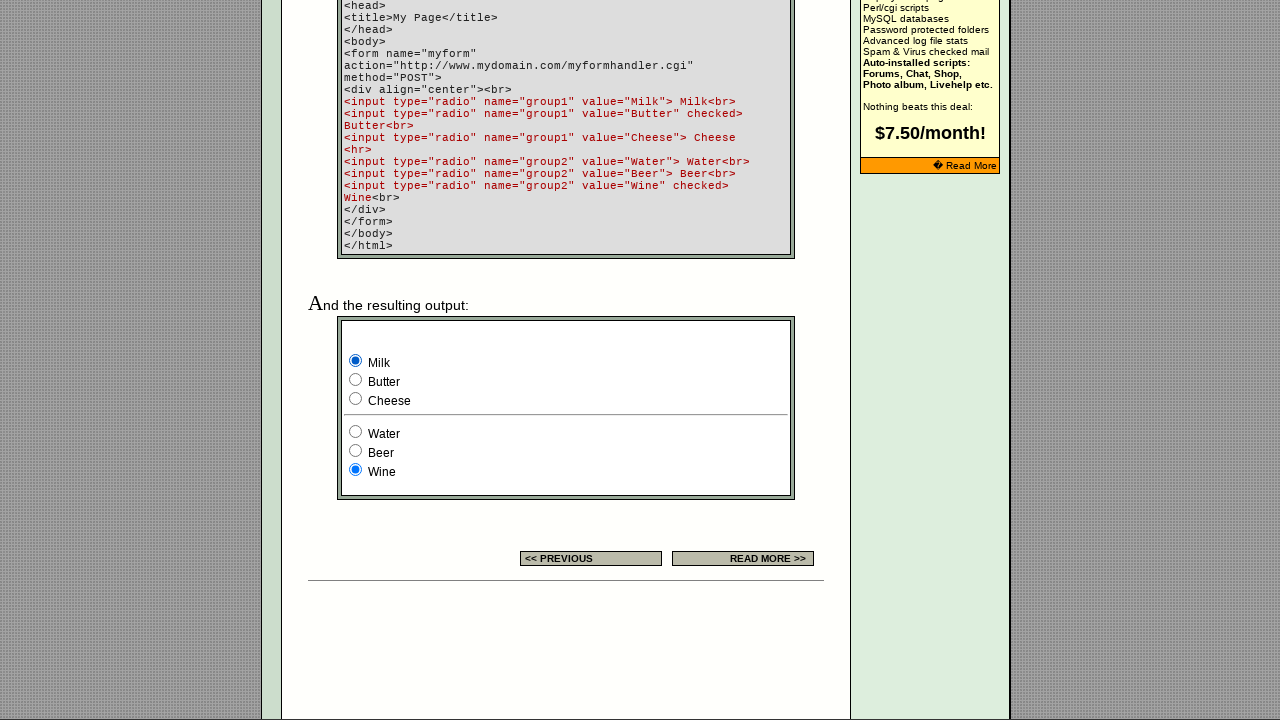

Verified radio button at index 5: value='Wine', checked=
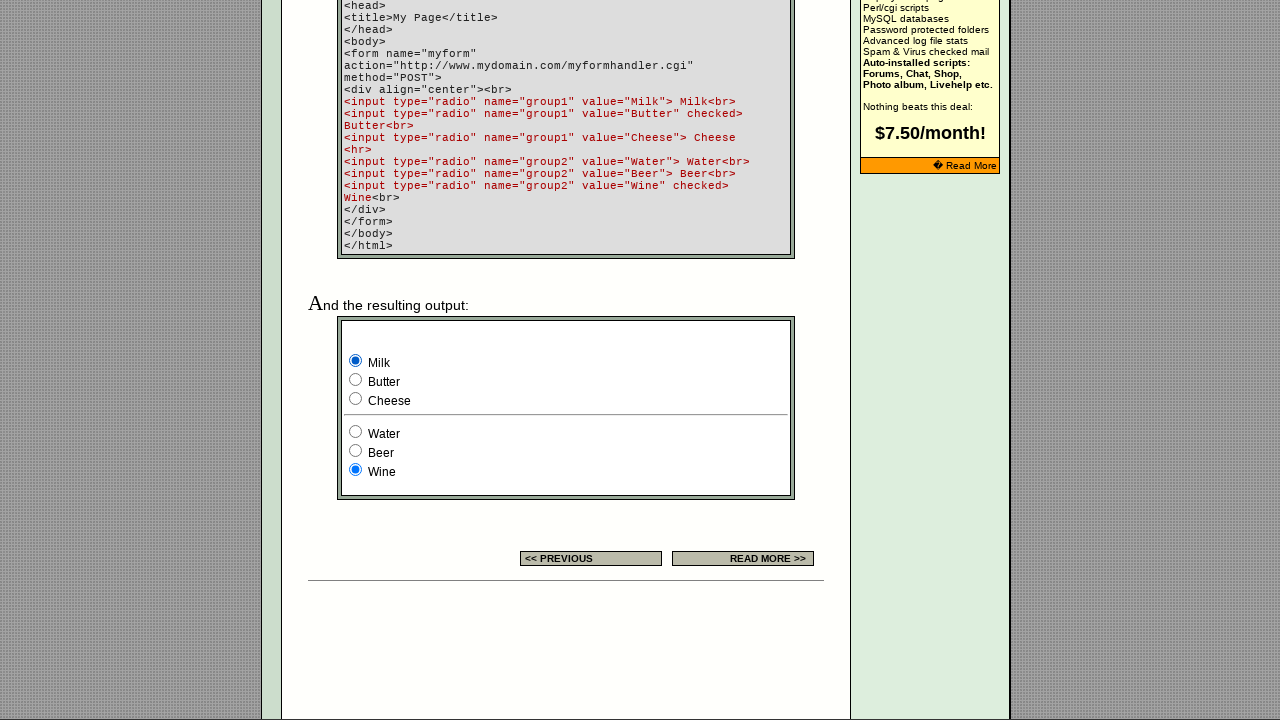

Clicked radio button at index 1 at (356, 380) on .table5 >> nth=1 >> input >> nth=1
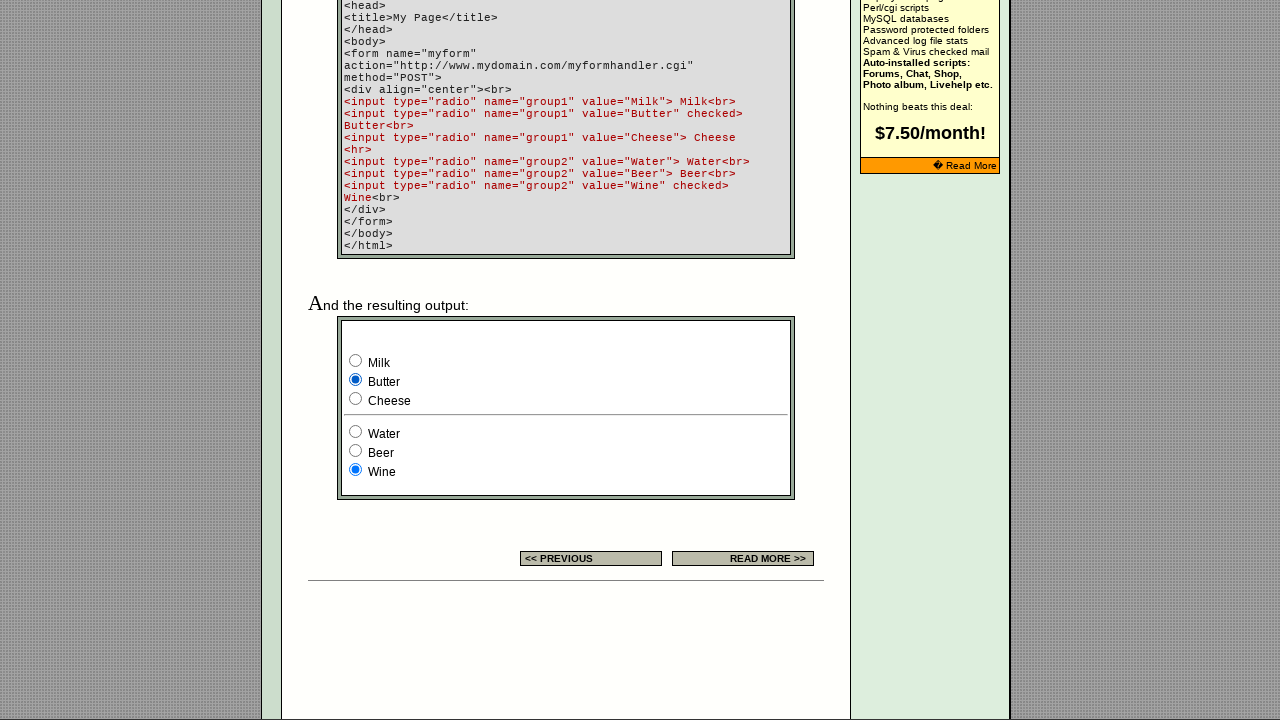

Verified radio button at index 0: value='Milk', checked=None
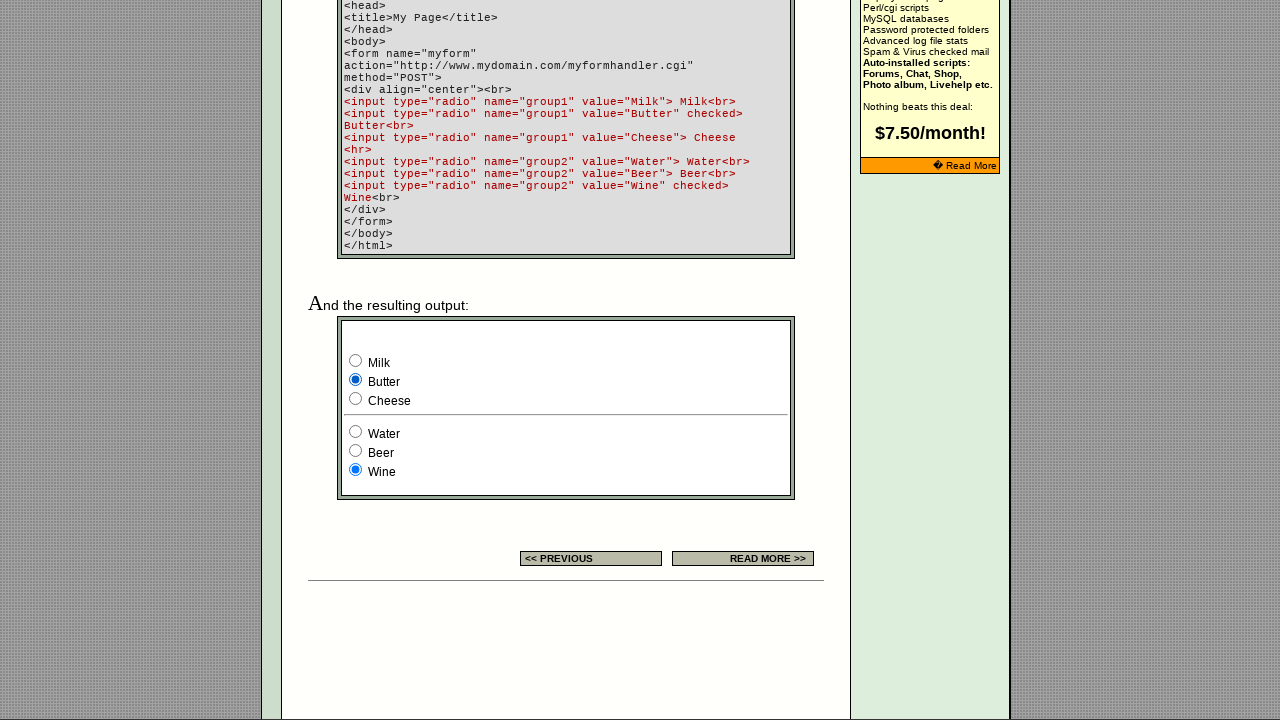

Verified radio button at index 1: value='Butter', checked=
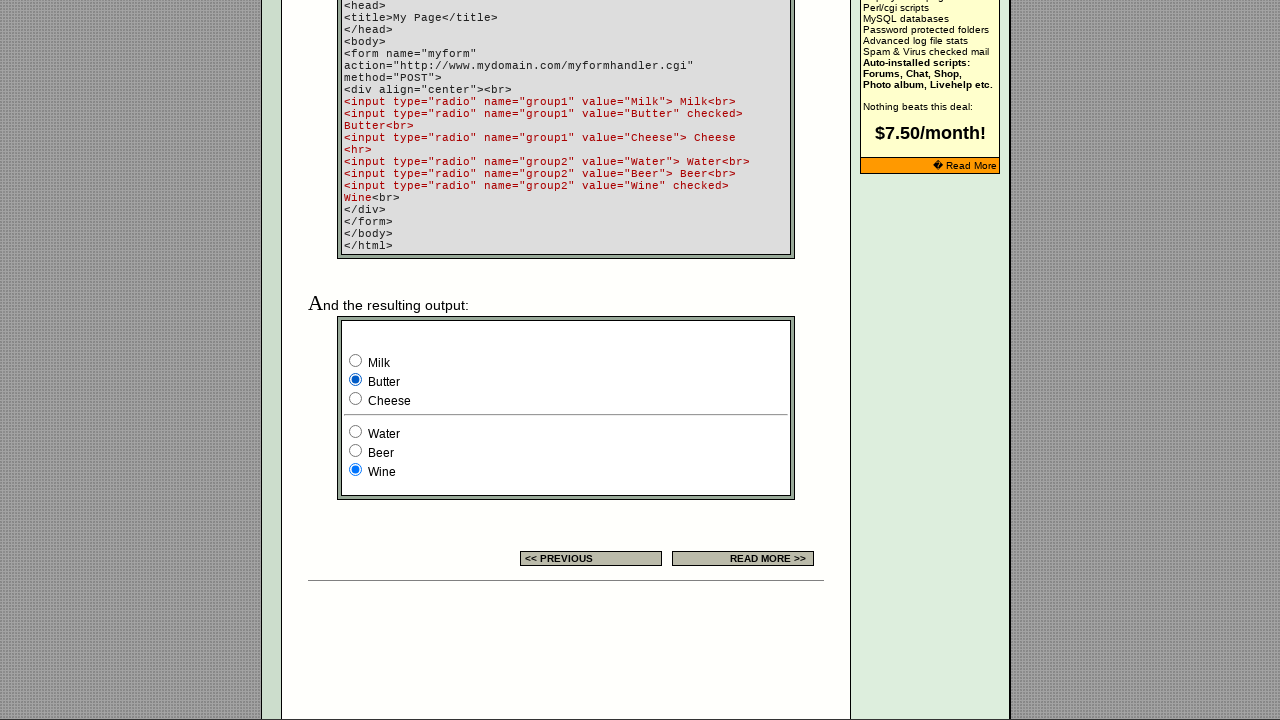

Verified radio button at index 2: value='Cheese', checked=None
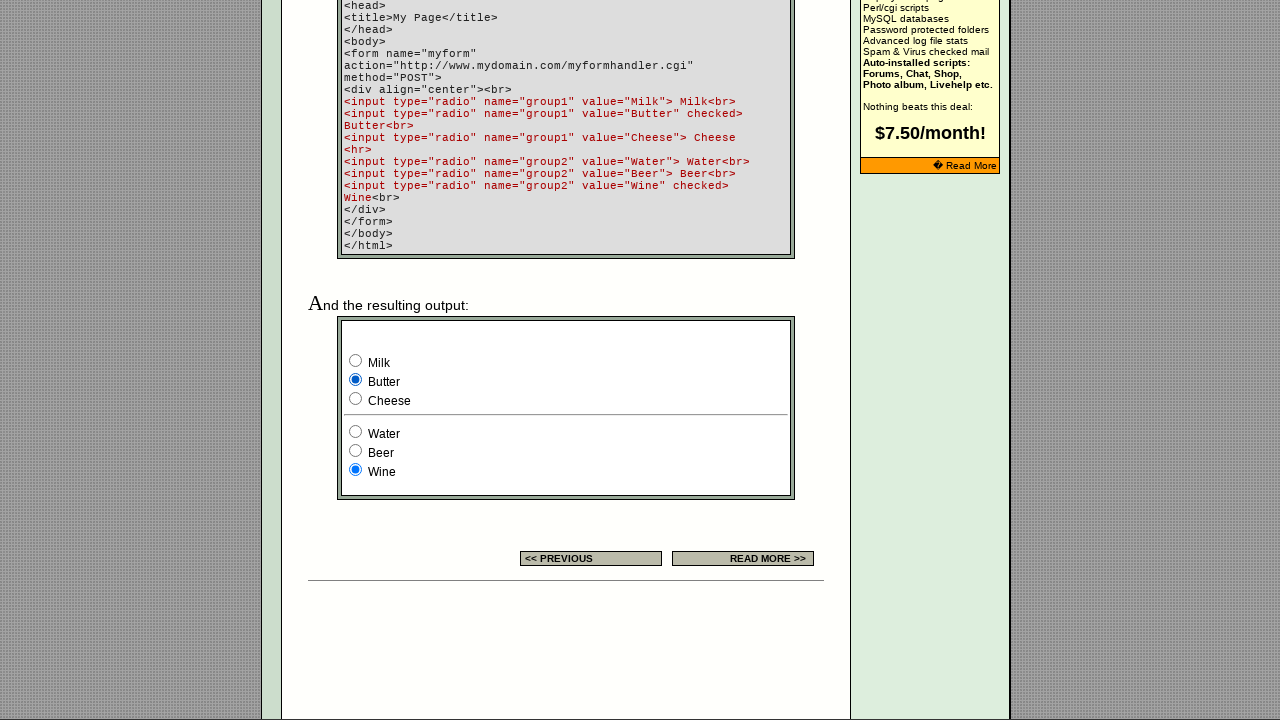

Verified radio button at index 3: value='Water', checked=None
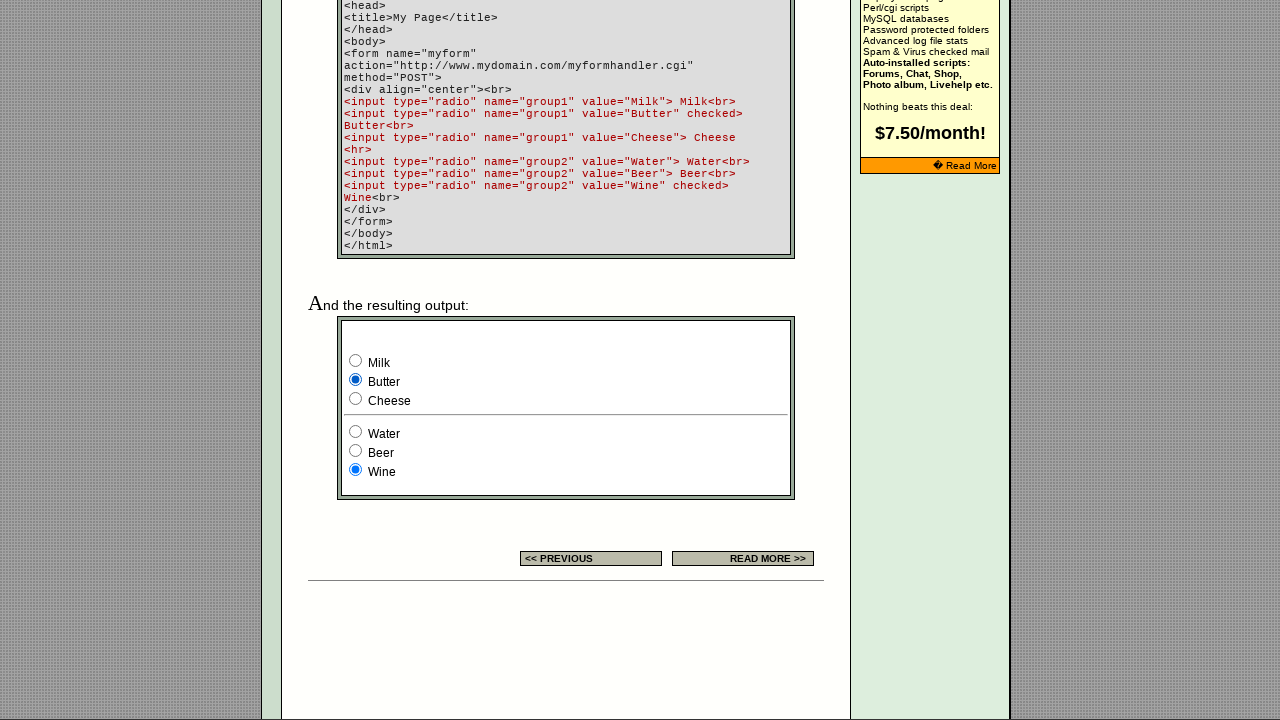

Verified radio button at index 4: value='Beer', checked=None
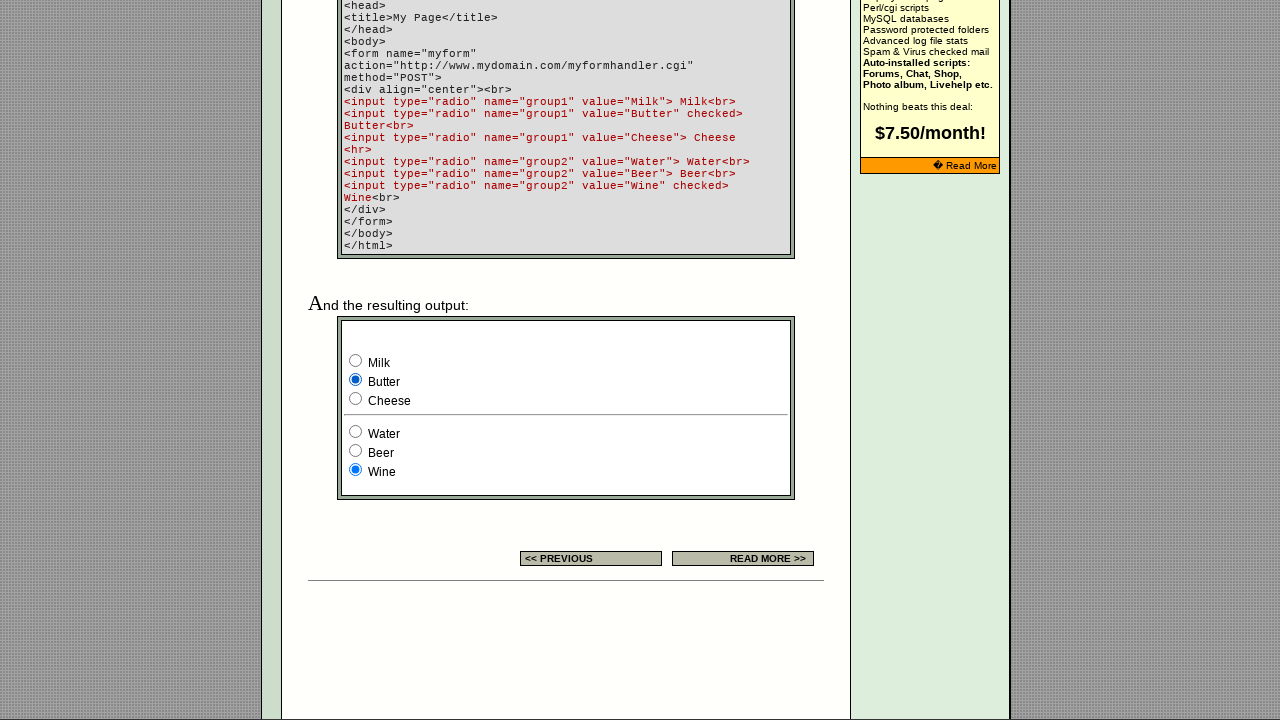

Verified radio button at index 5: value='Wine', checked=
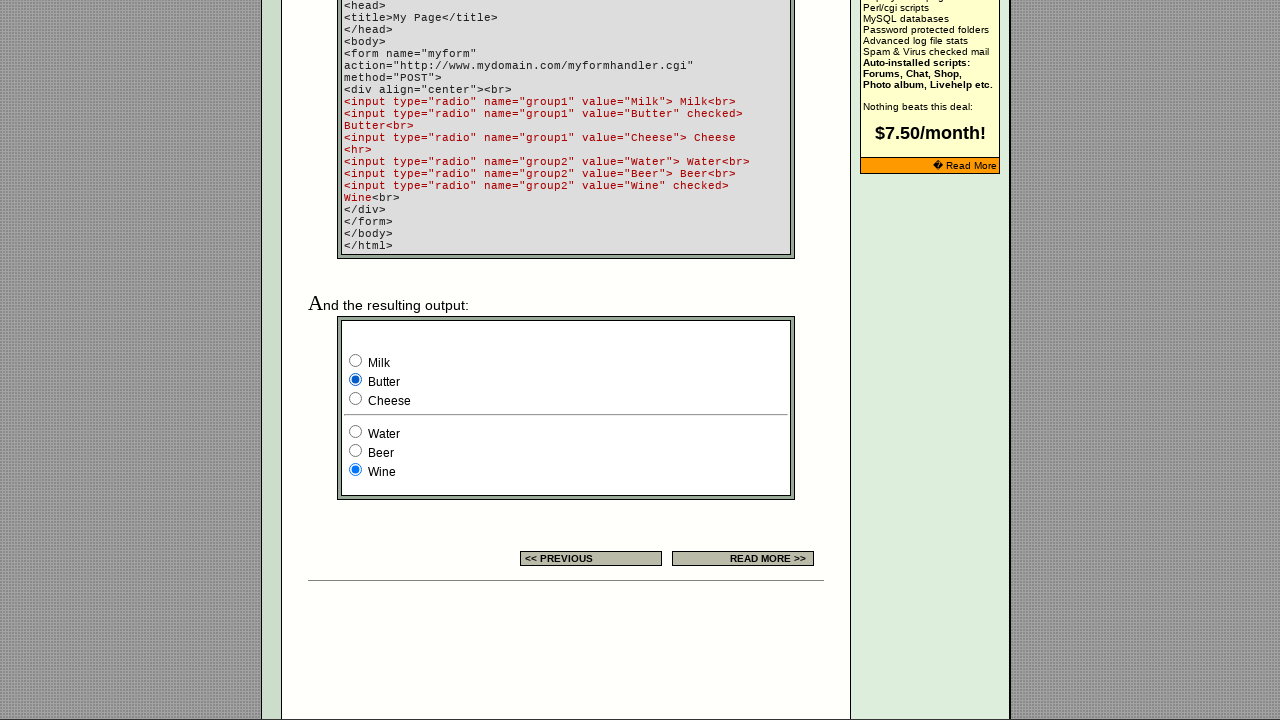

Clicked radio button at index 2 at (356, 398) on .table5 >> nth=1 >> input >> nth=2
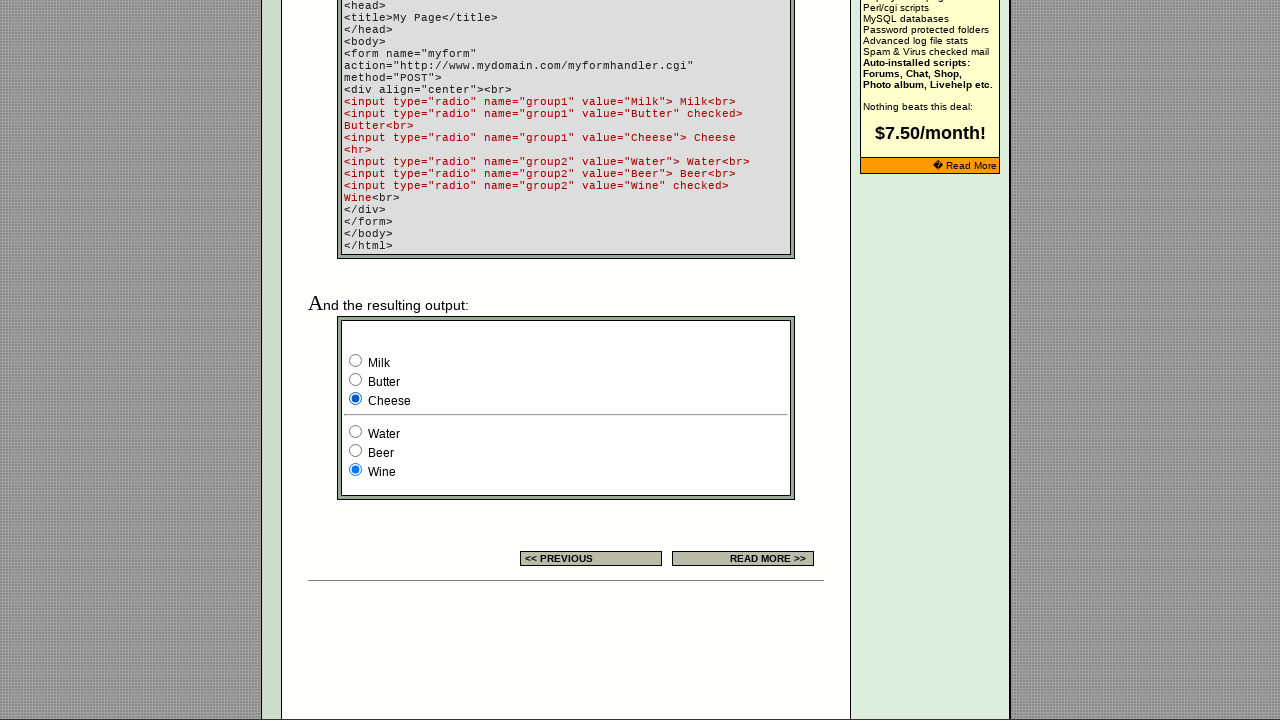

Verified radio button at index 0: value='Milk', checked=None
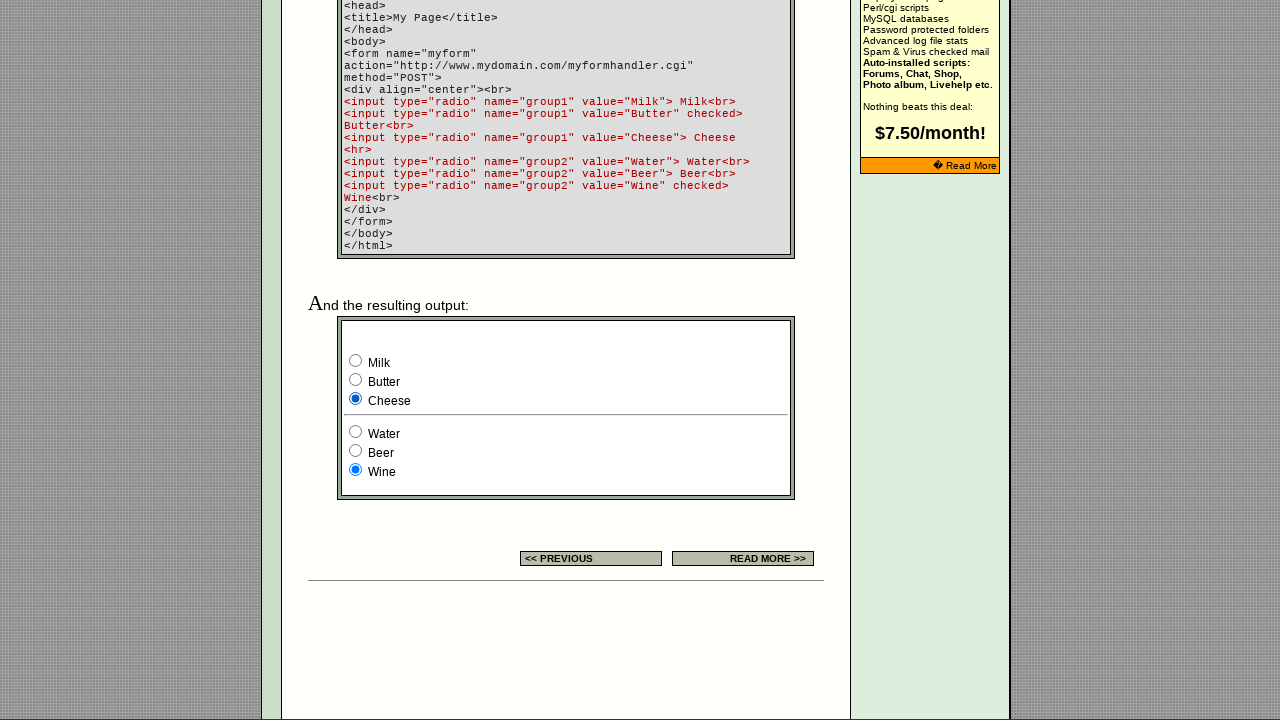

Verified radio button at index 1: value='Butter', checked=
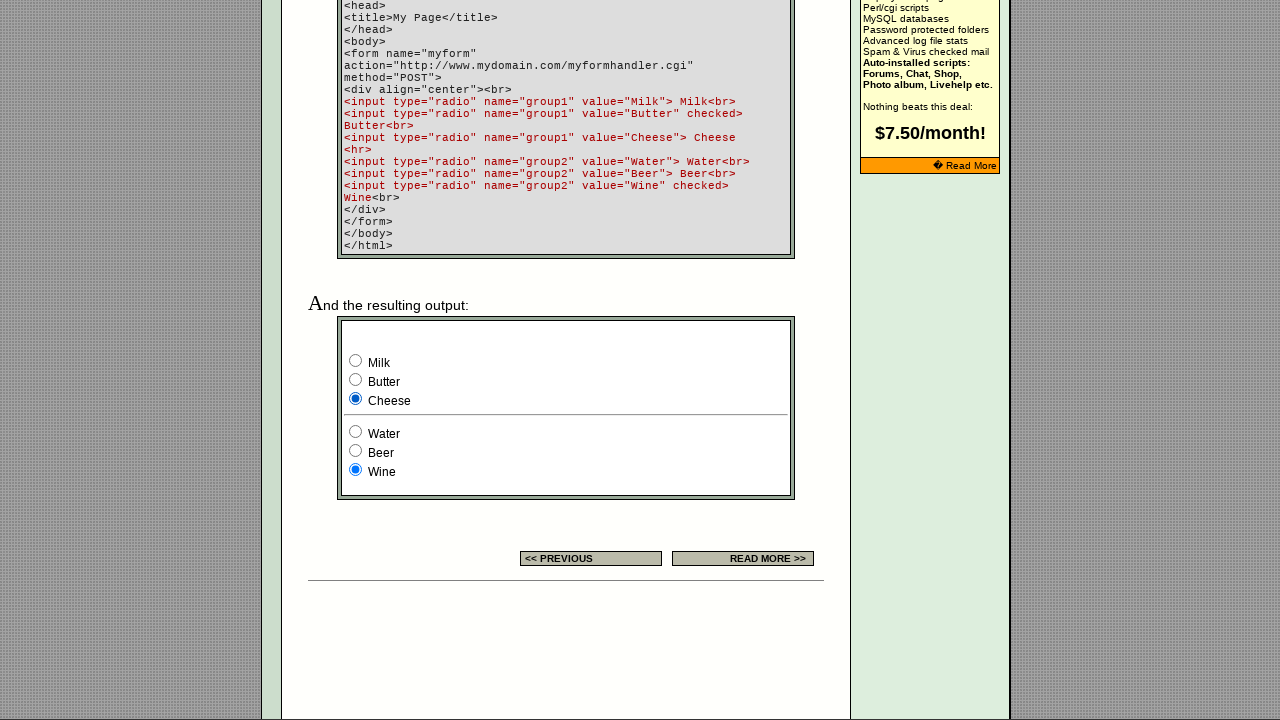

Verified radio button at index 2: value='Cheese', checked=None
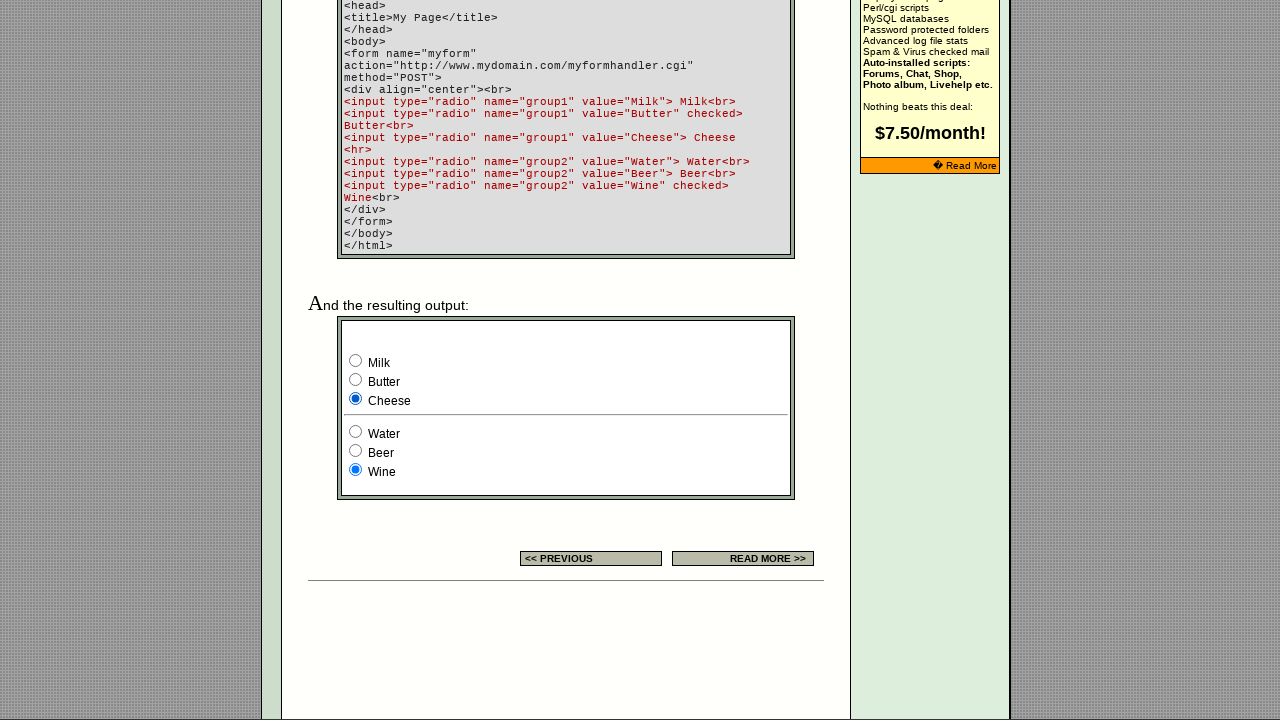

Verified radio button at index 3: value='Water', checked=None
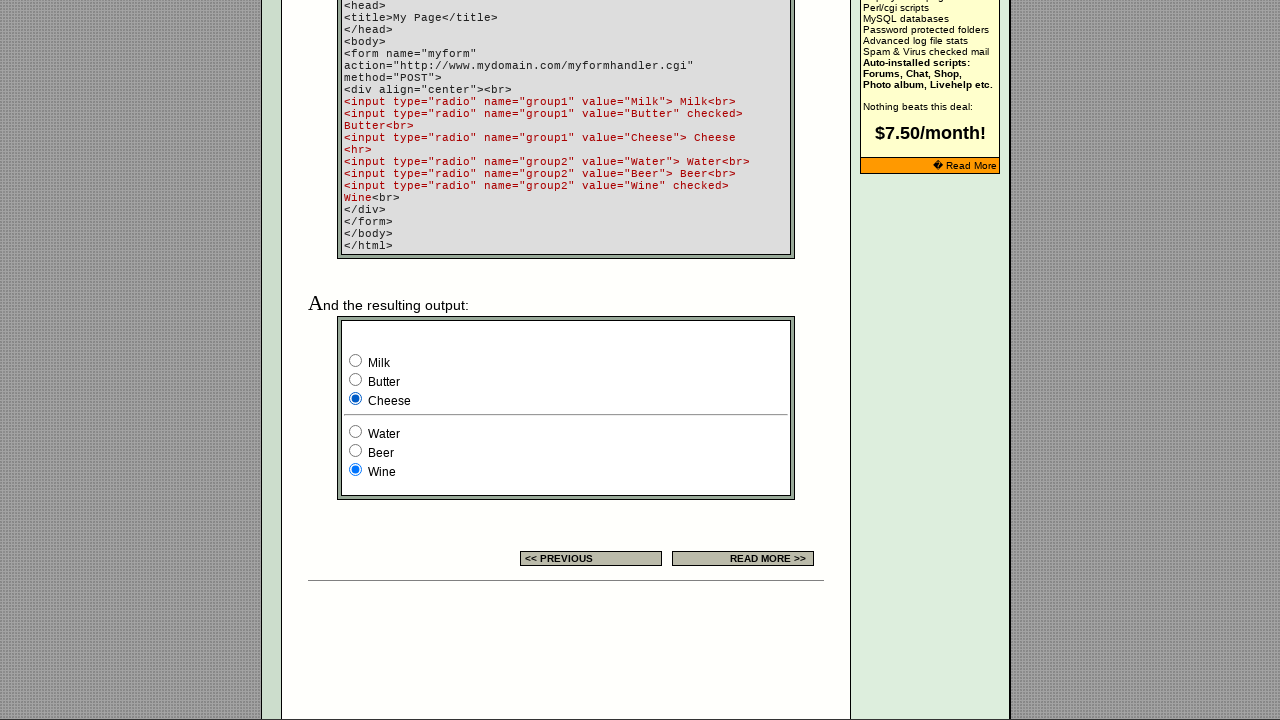

Verified radio button at index 4: value='Beer', checked=None
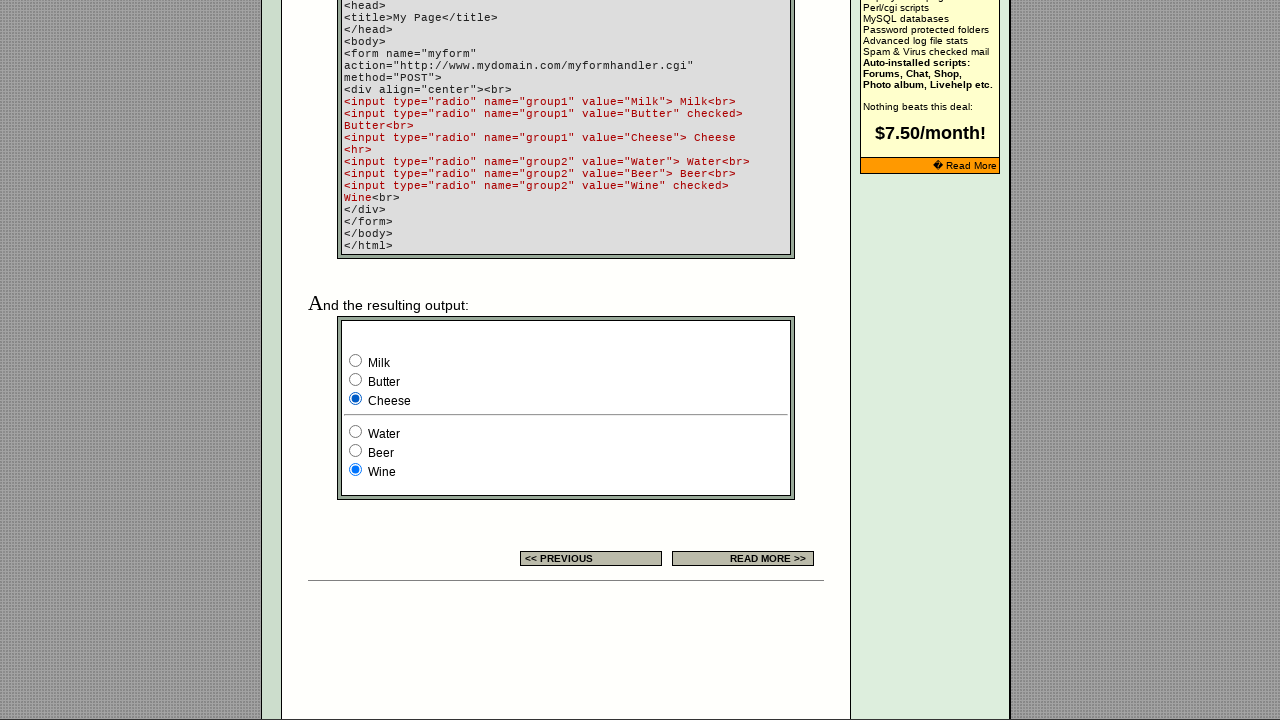

Verified radio button at index 5: value='Wine', checked=
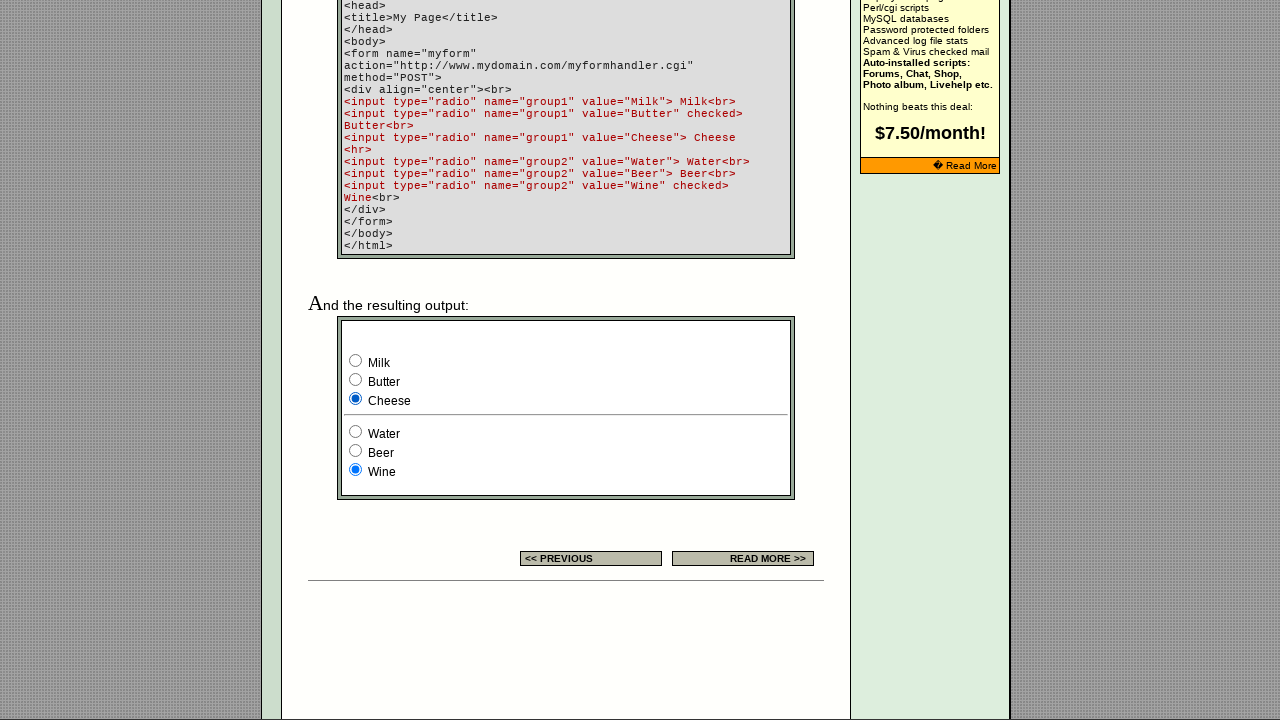

Clicked radio button at index 3 at (356, 432) on .table5 >> nth=1 >> input >> nth=3
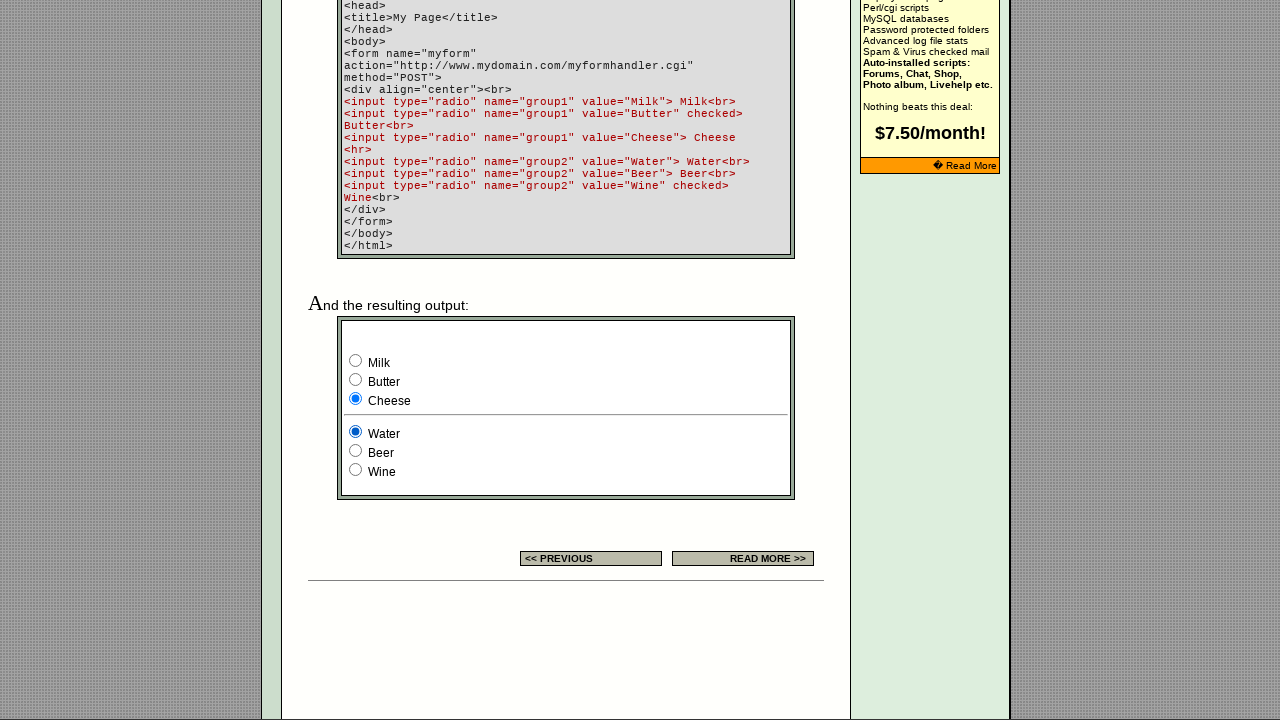

Verified radio button at index 0: value='Milk', checked=None
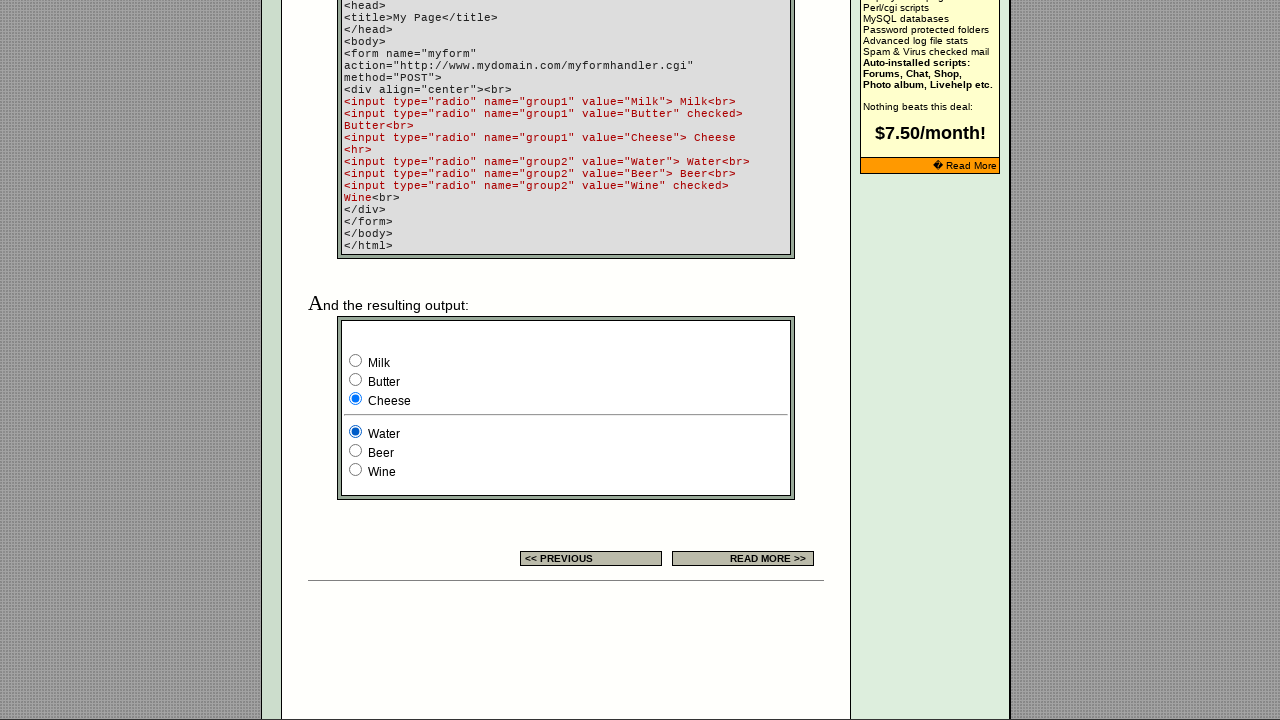

Verified radio button at index 1: value='Butter', checked=
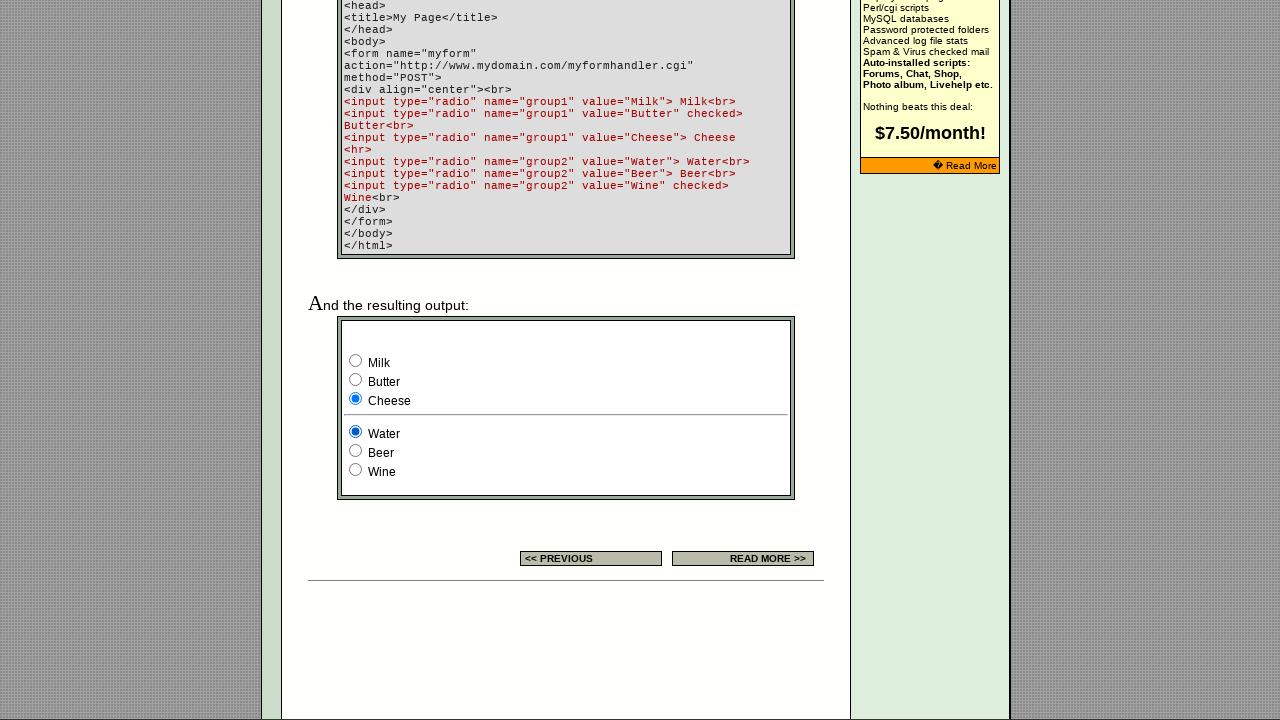

Verified radio button at index 2: value='Cheese', checked=None
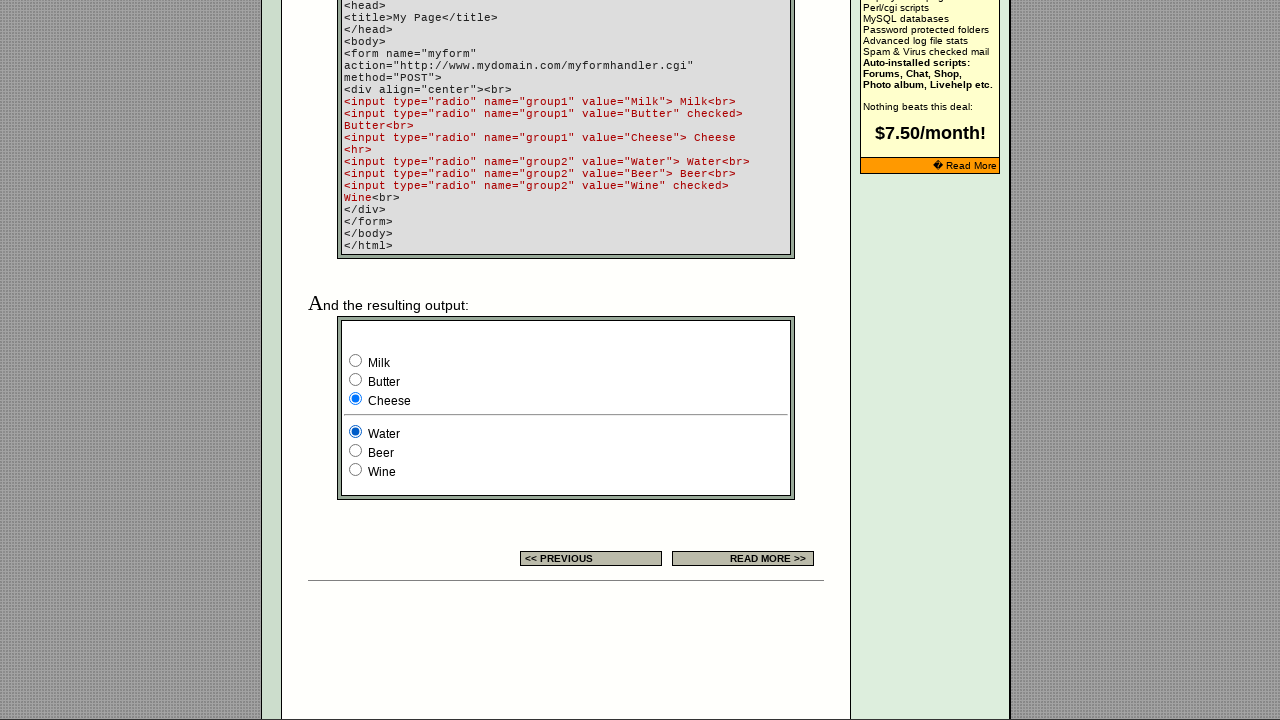

Verified radio button at index 3: value='Water', checked=None
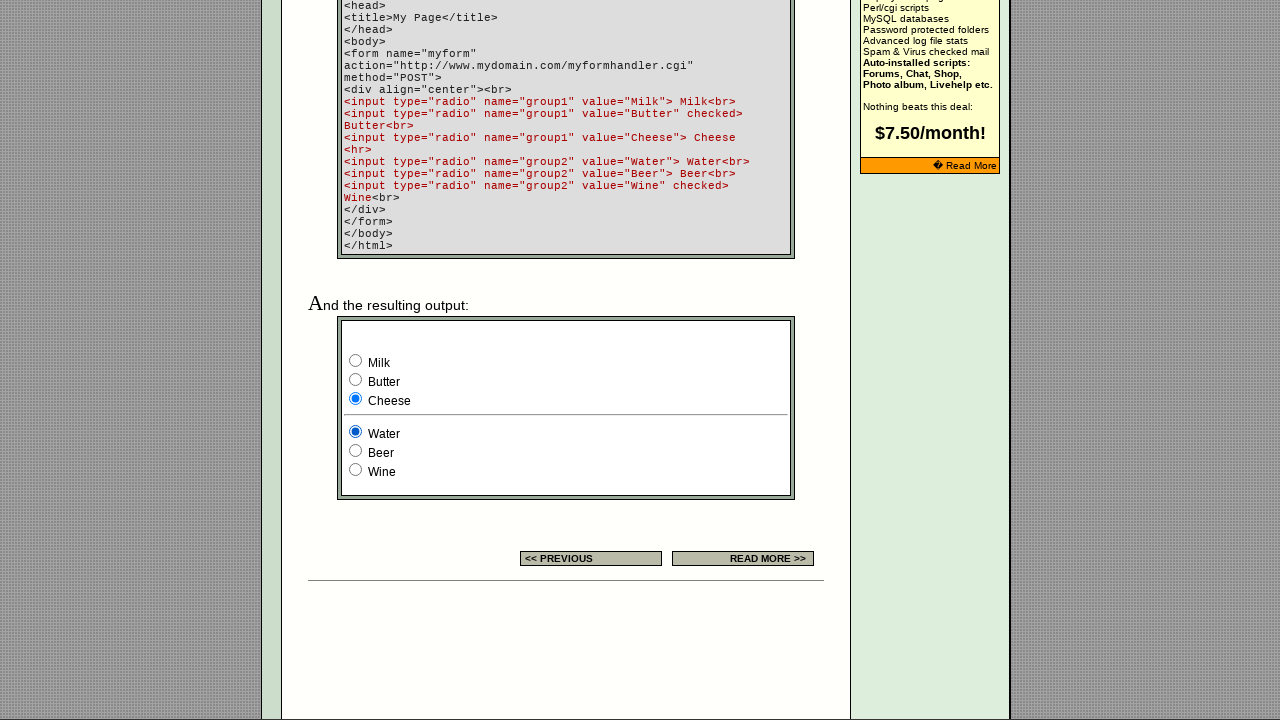

Verified radio button at index 4: value='Beer', checked=None
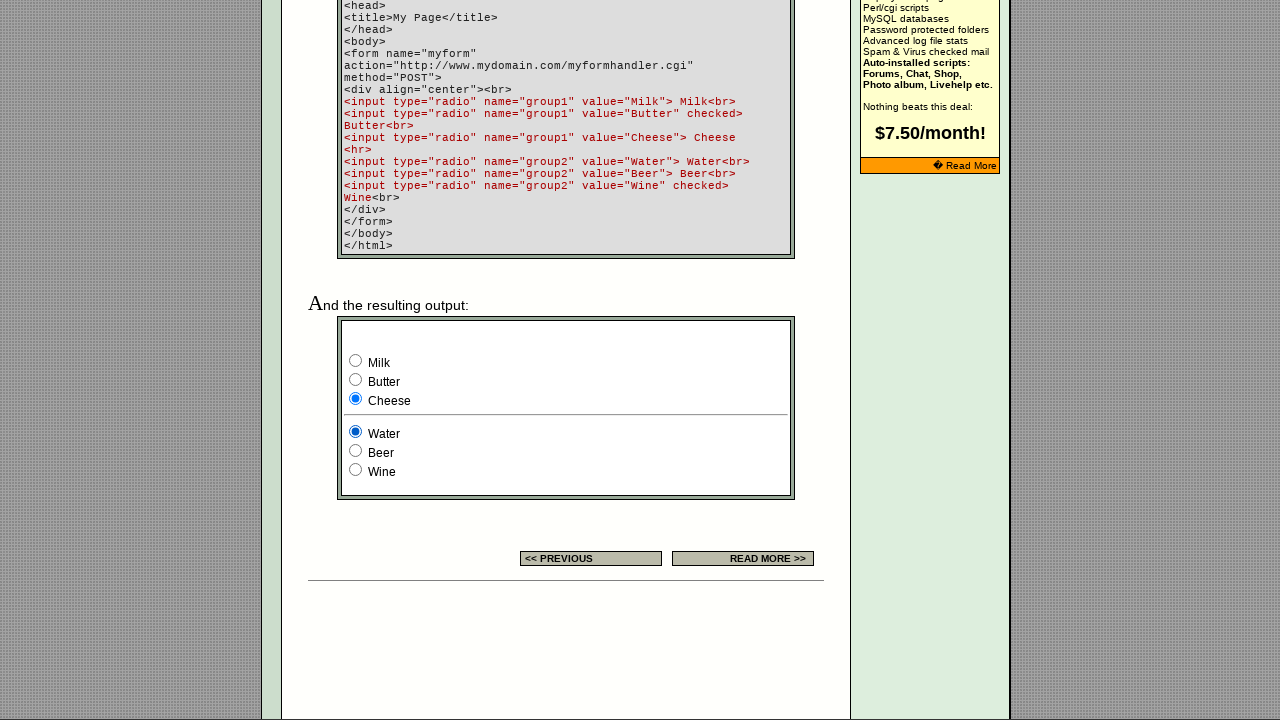

Verified radio button at index 5: value='Wine', checked=
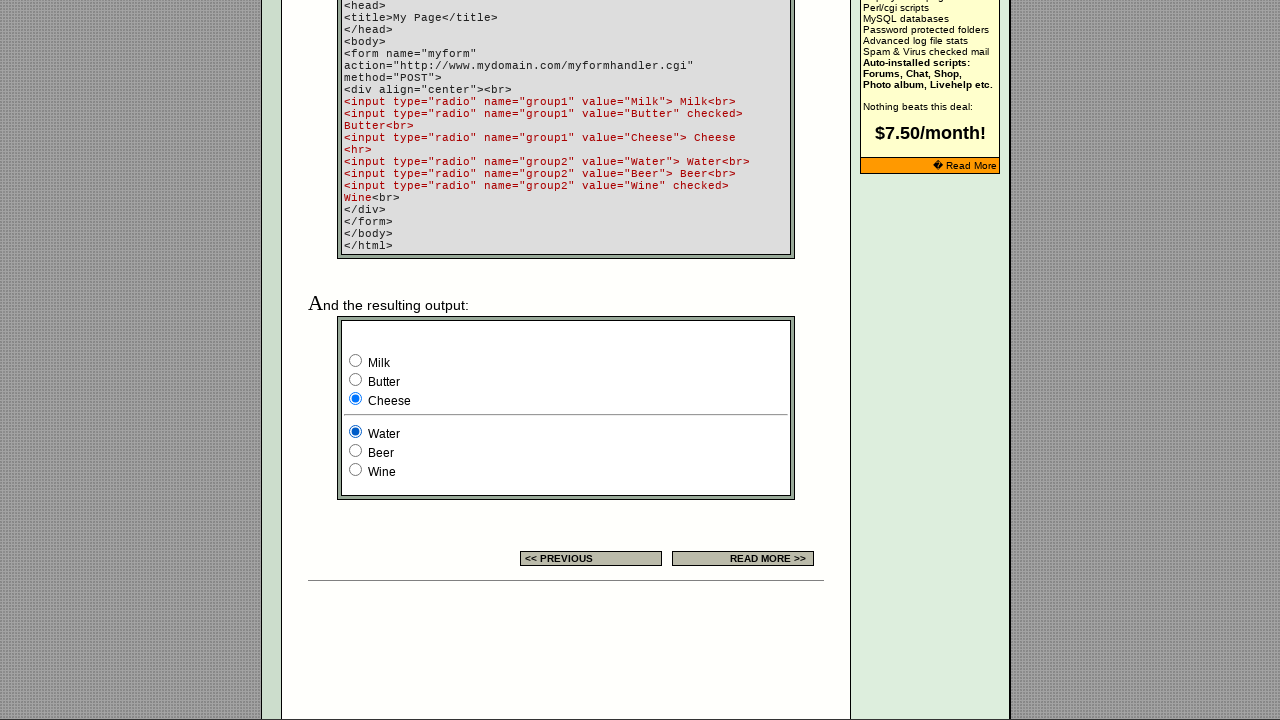

Clicked radio button at index 4 at (356, 450) on .table5 >> nth=1 >> input >> nth=4
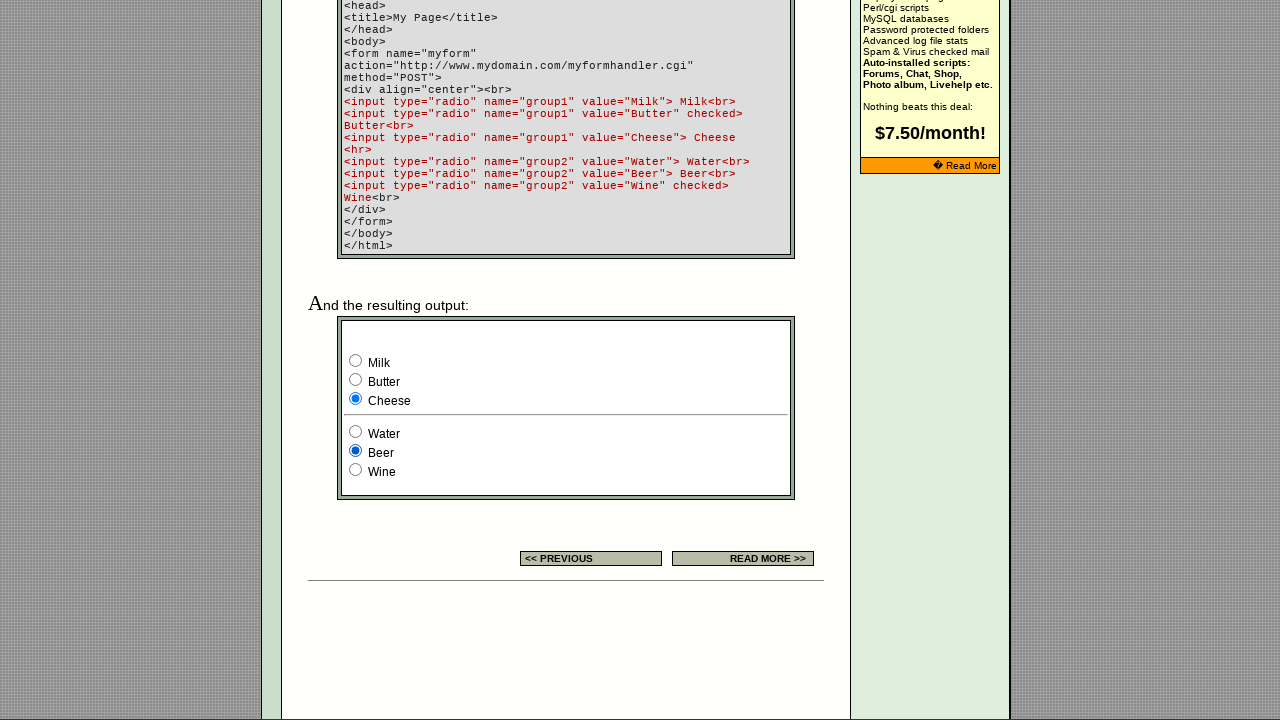

Verified radio button at index 0: value='Milk', checked=None
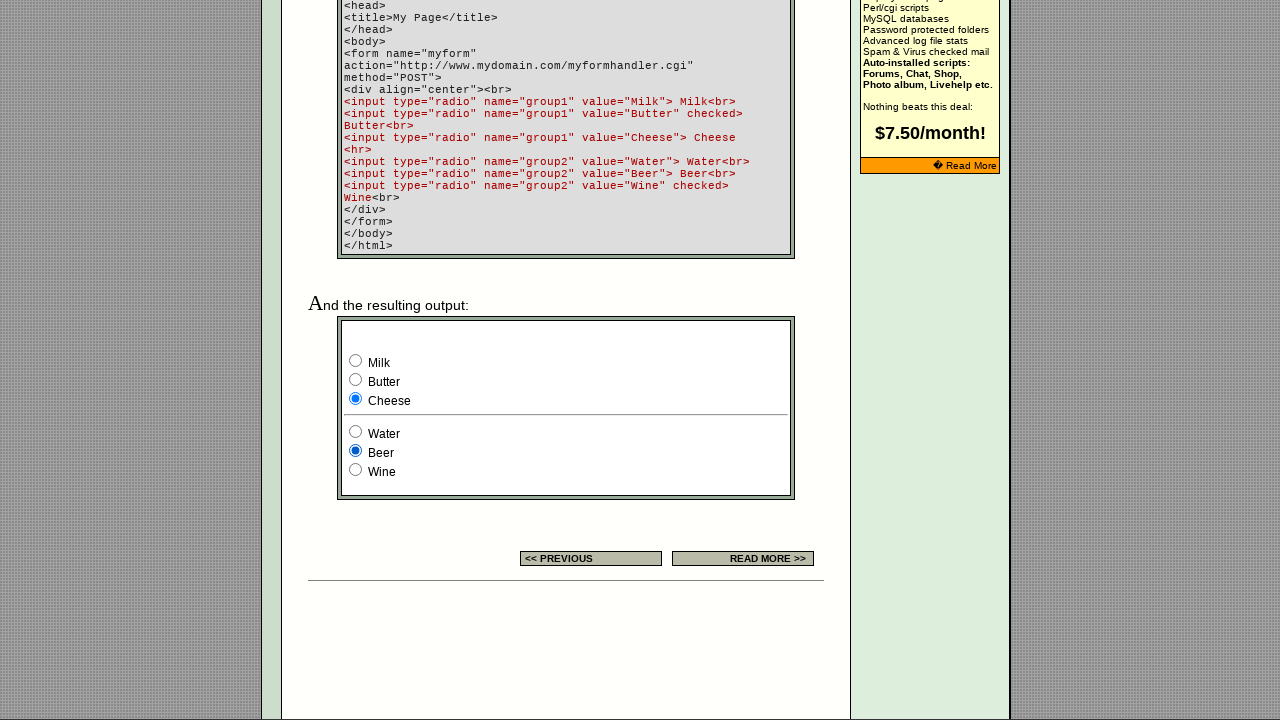

Verified radio button at index 1: value='Butter', checked=
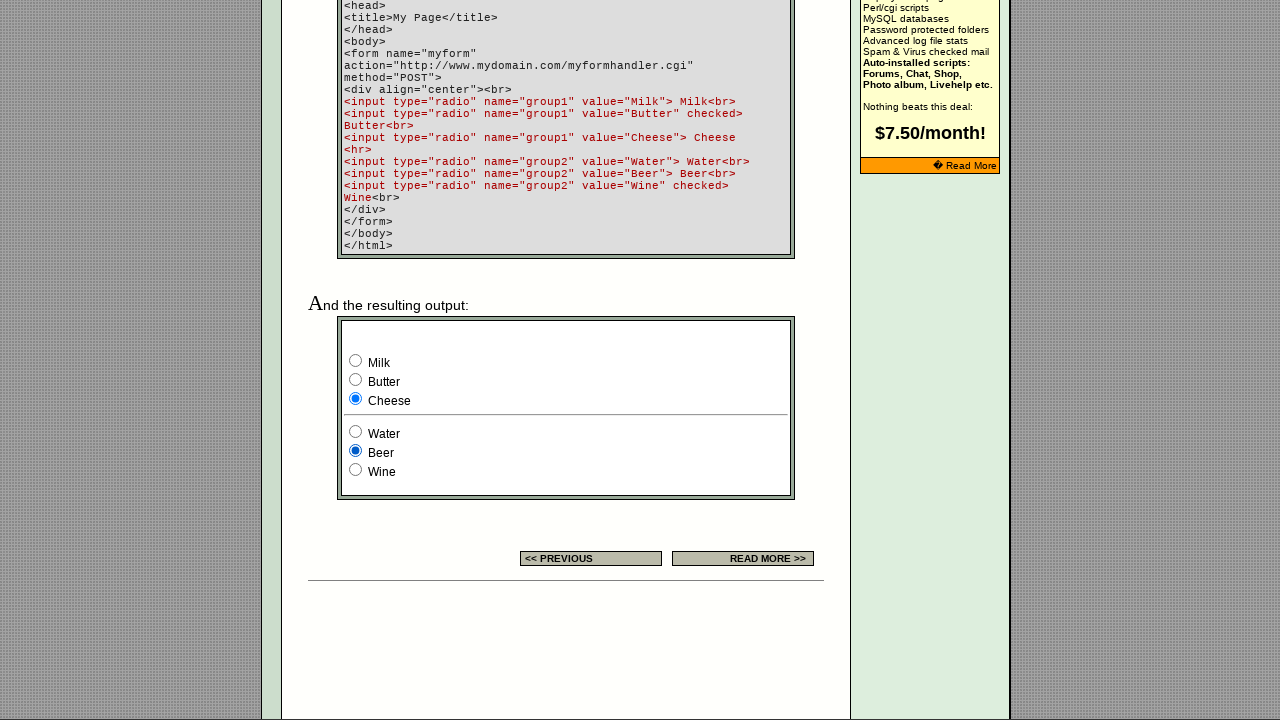

Verified radio button at index 2: value='Cheese', checked=None
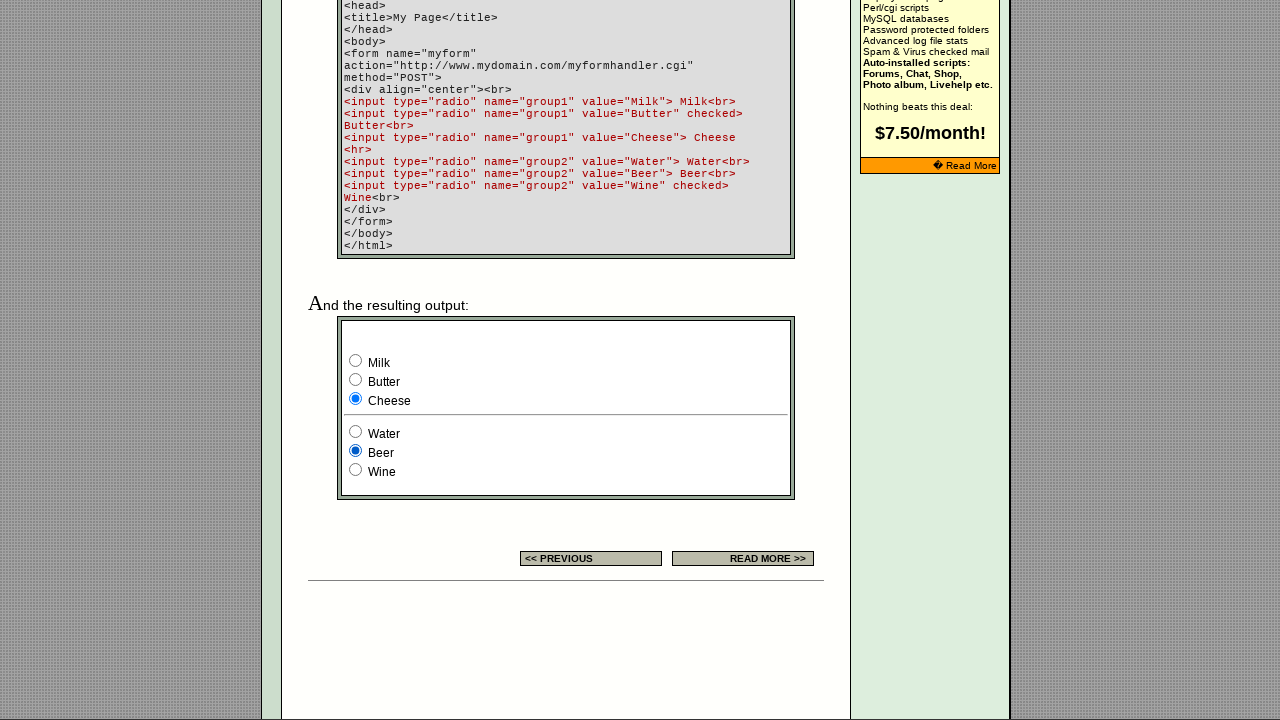

Verified radio button at index 3: value='Water', checked=None
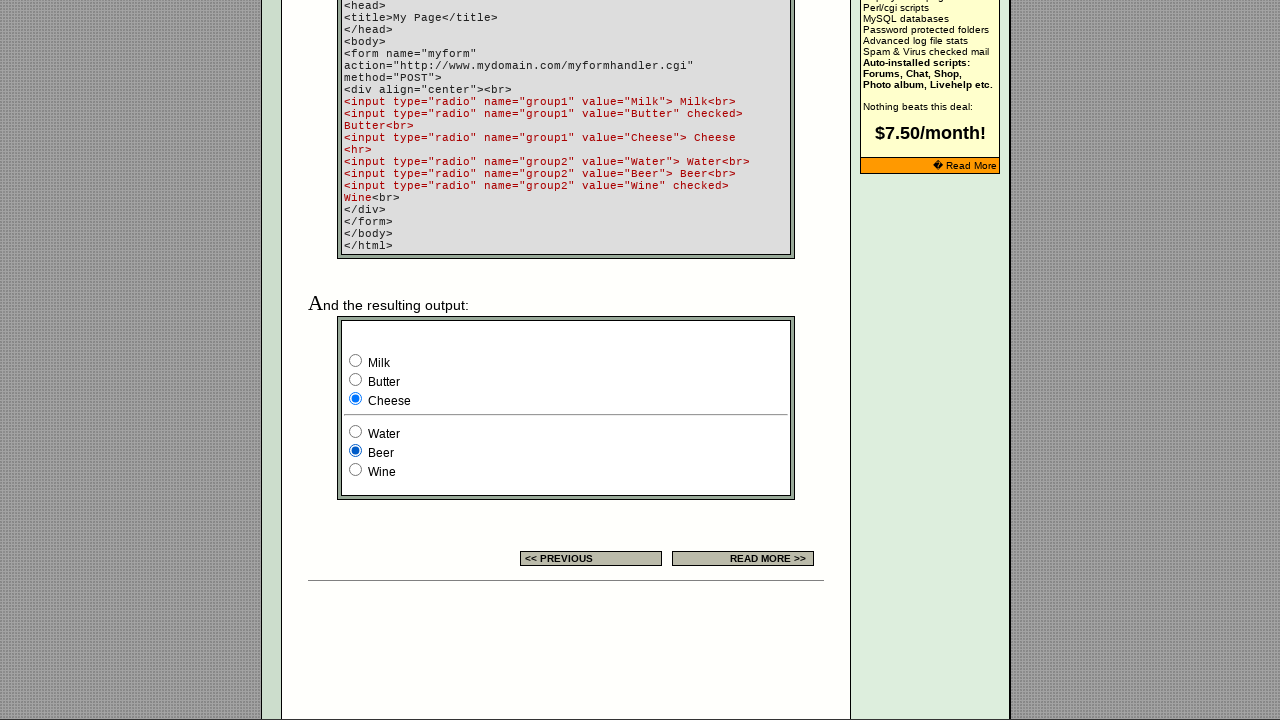

Verified radio button at index 4: value='Beer', checked=None
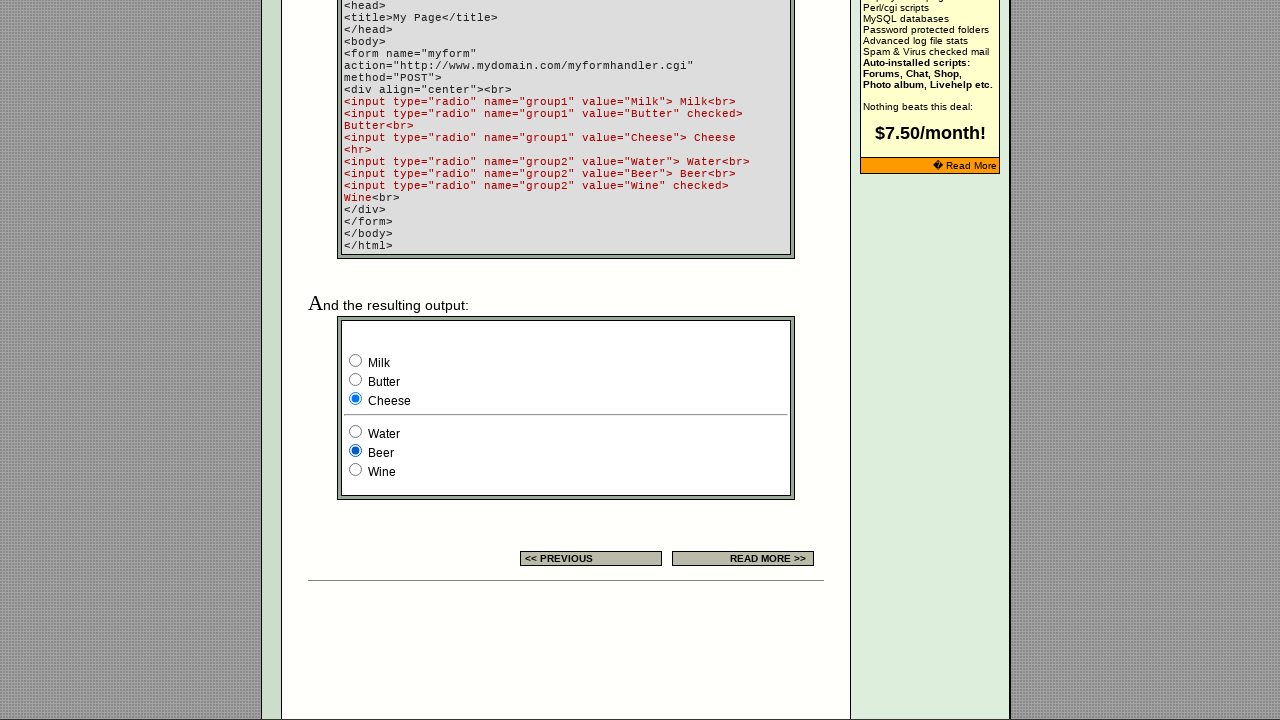

Verified radio button at index 5: value='Wine', checked=
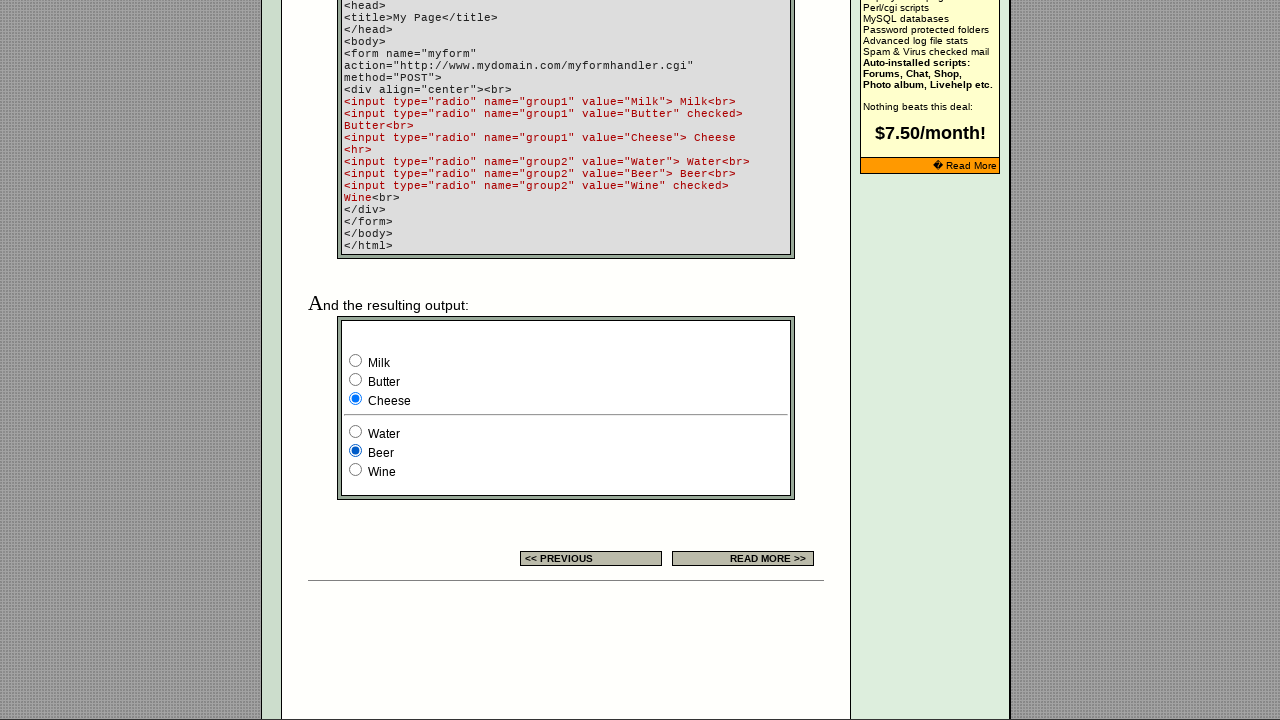

Clicked radio button at index 5 at (356, 470) on .table5 >> nth=1 >> input >> nth=5
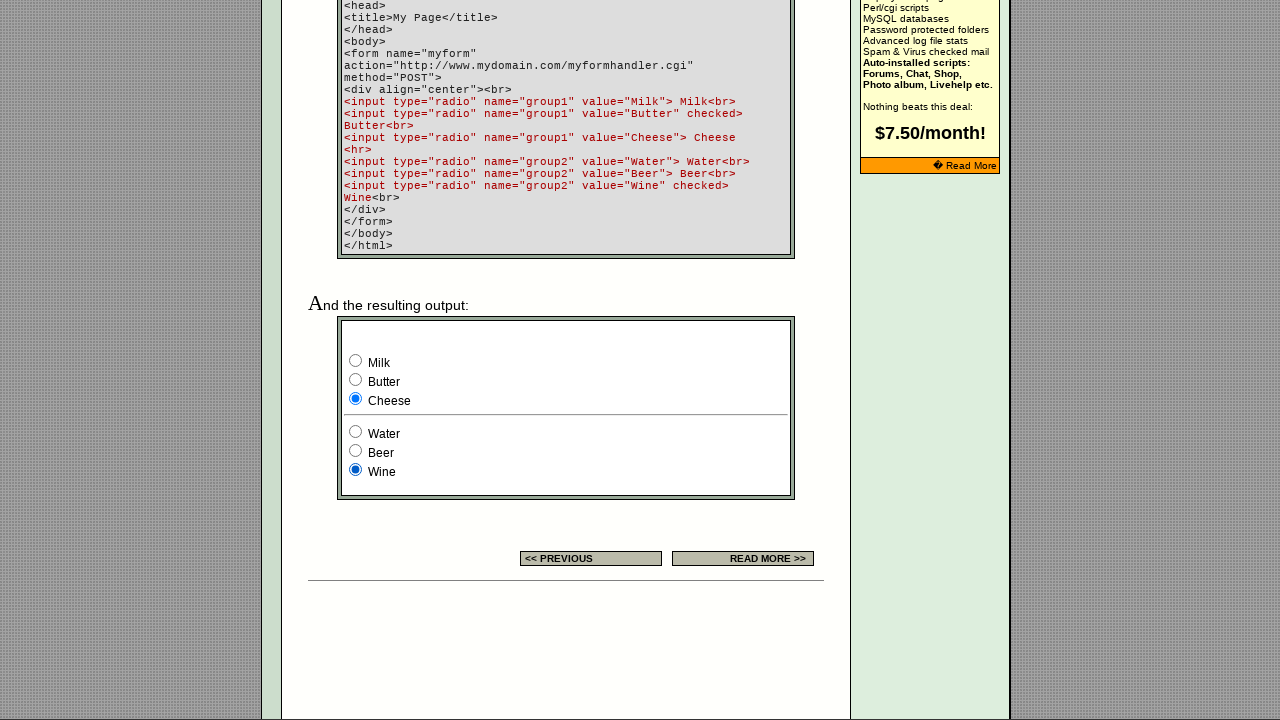

Verified radio button at index 0: value='Milk', checked=None
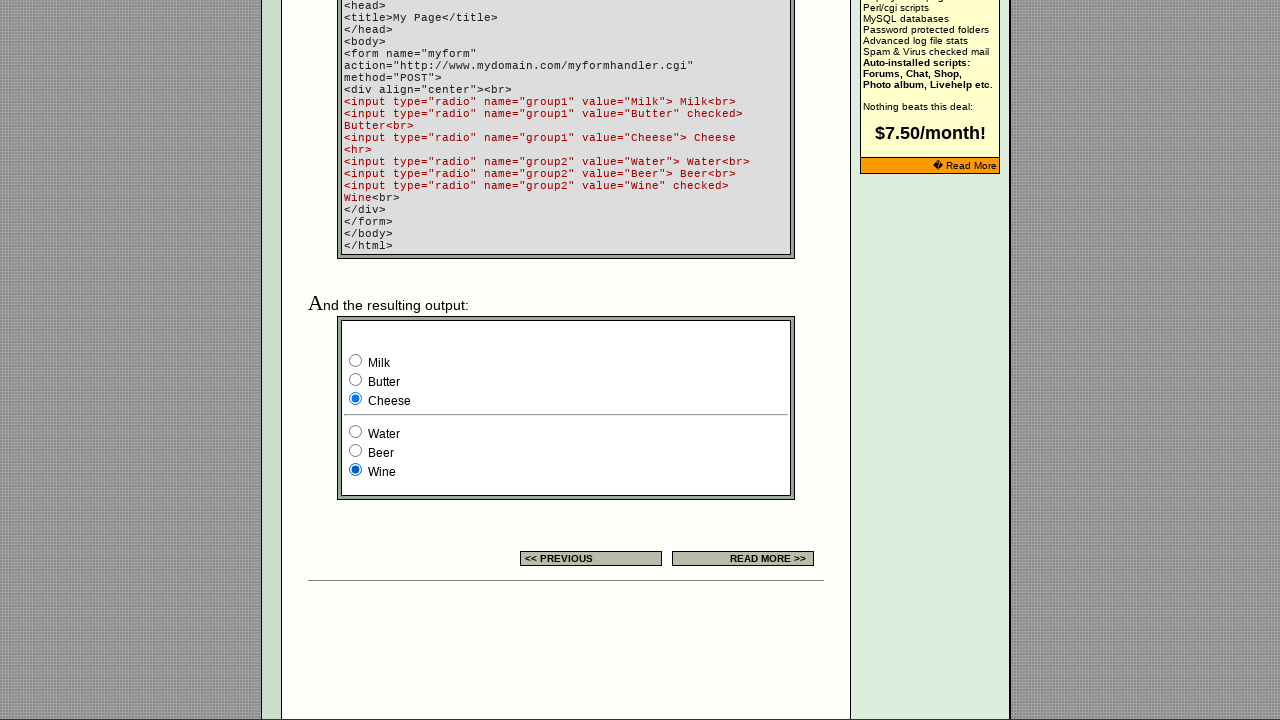

Verified radio button at index 1: value='Butter', checked=
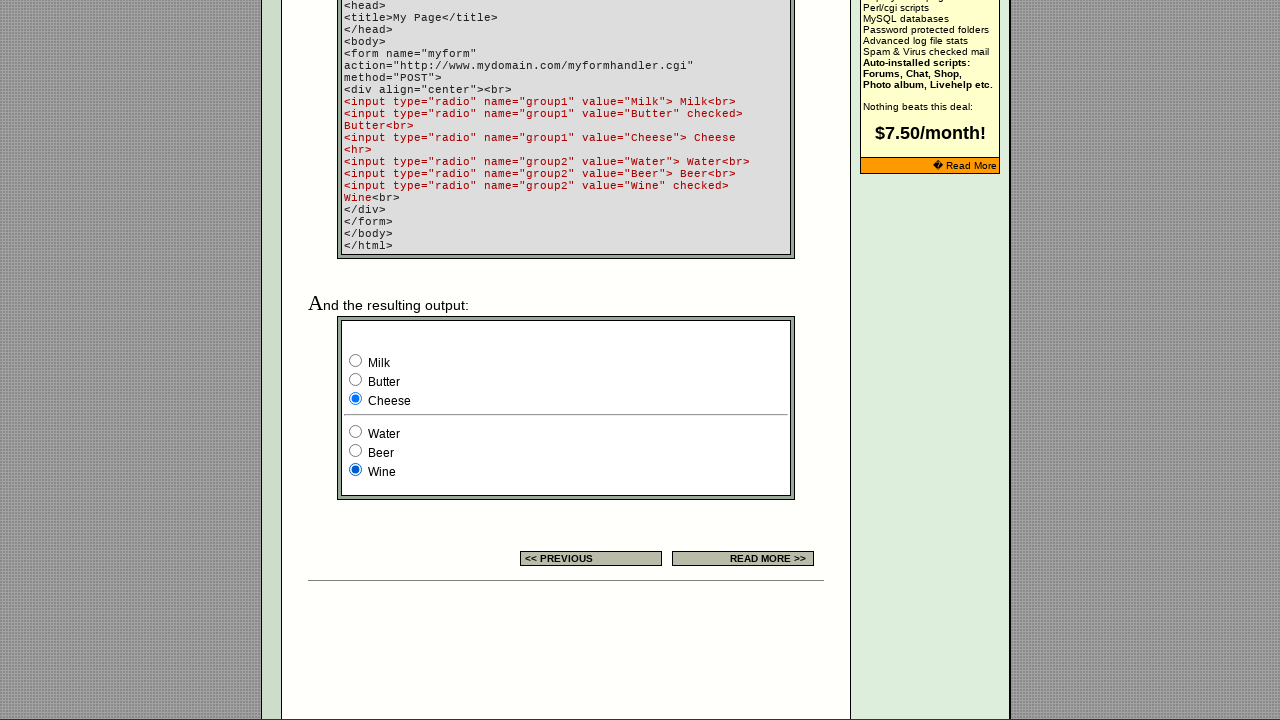

Verified radio button at index 2: value='Cheese', checked=None
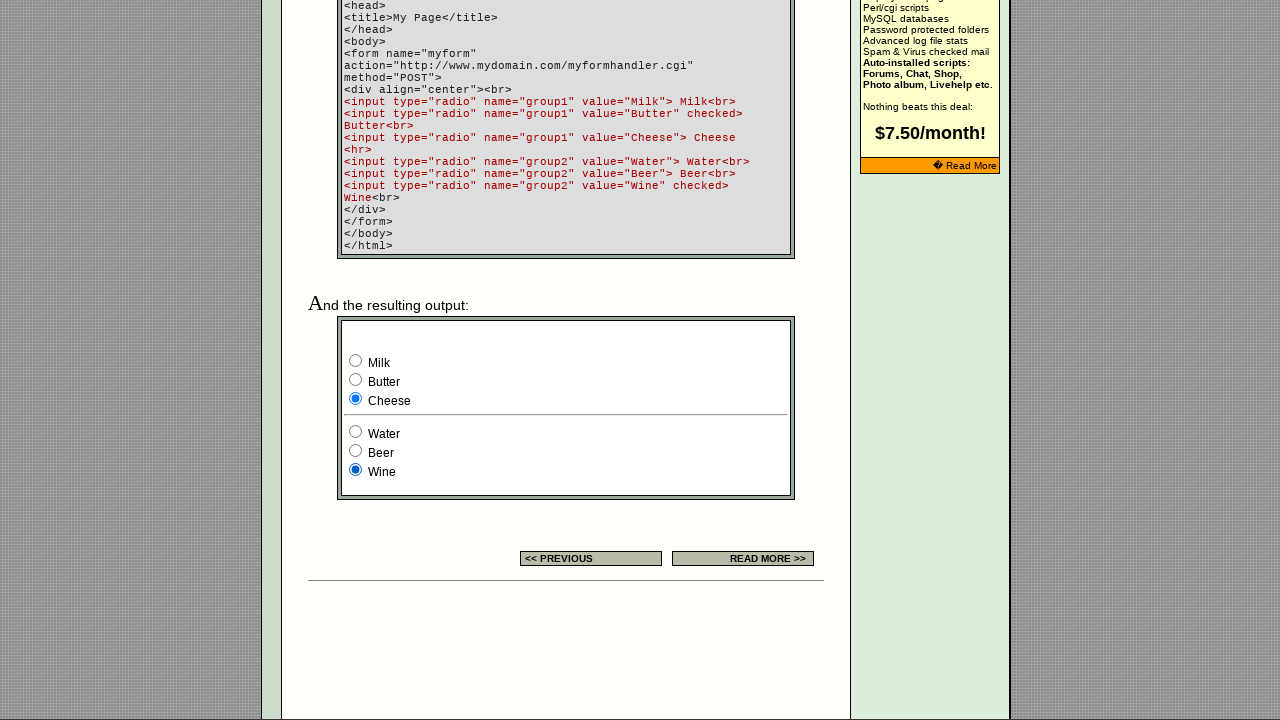

Verified radio button at index 3: value='Water', checked=None
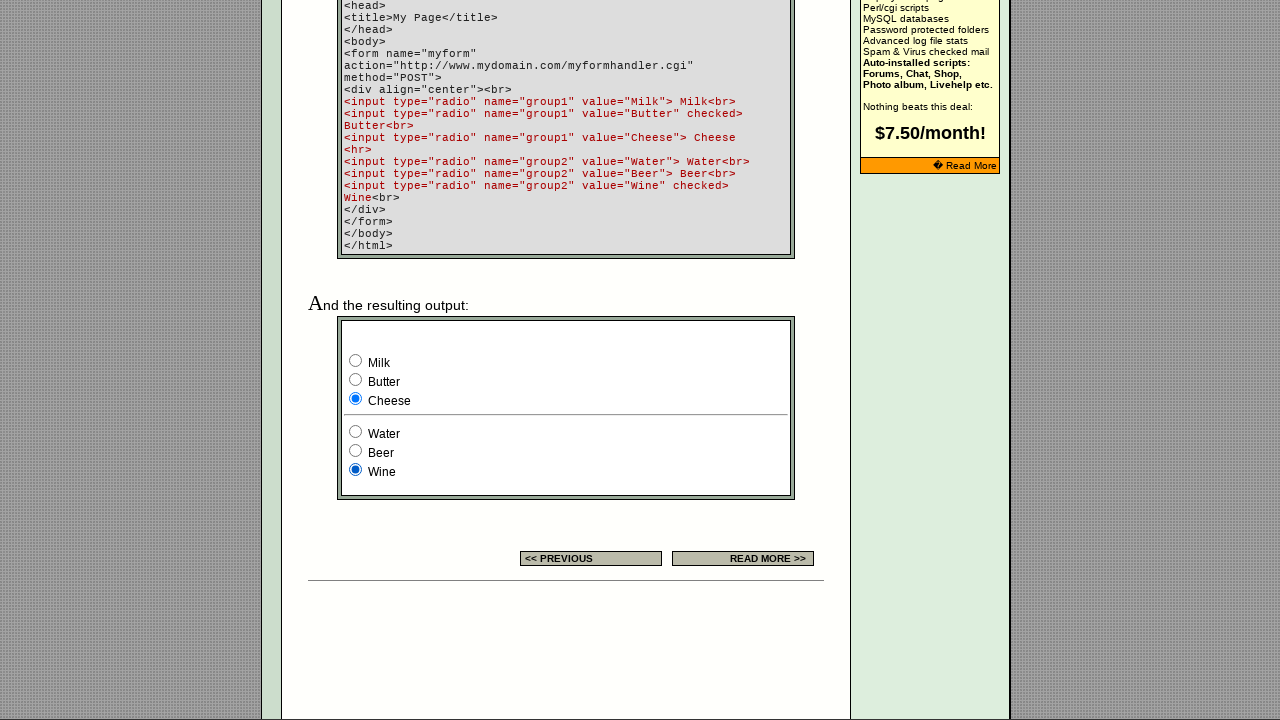

Verified radio button at index 4: value='Beer', checked=None
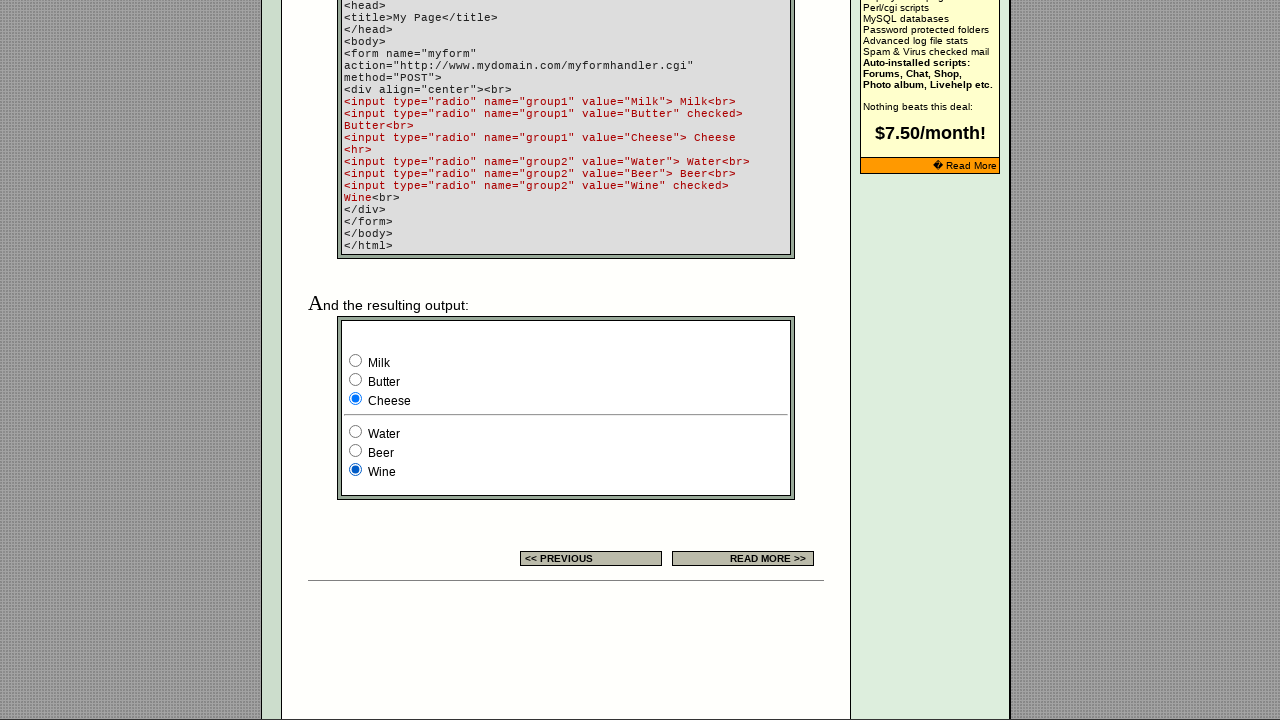

Verified radio button at index 5: value='Wine', checked=
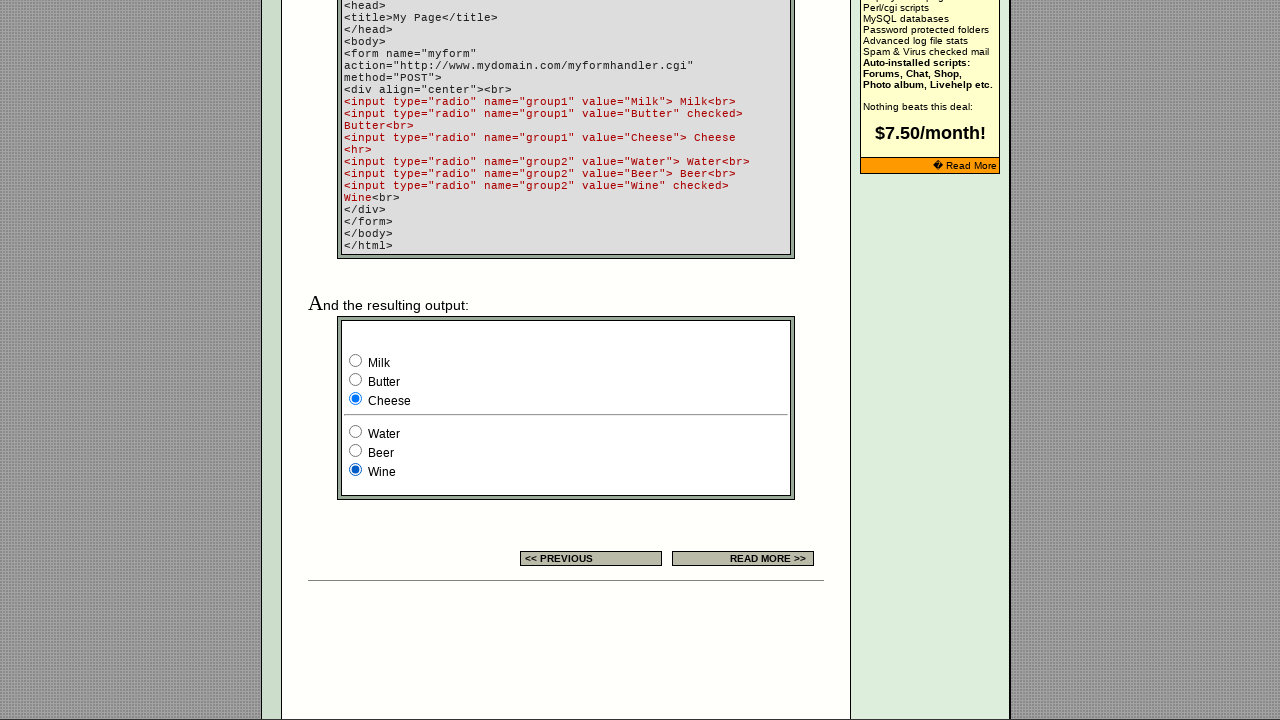

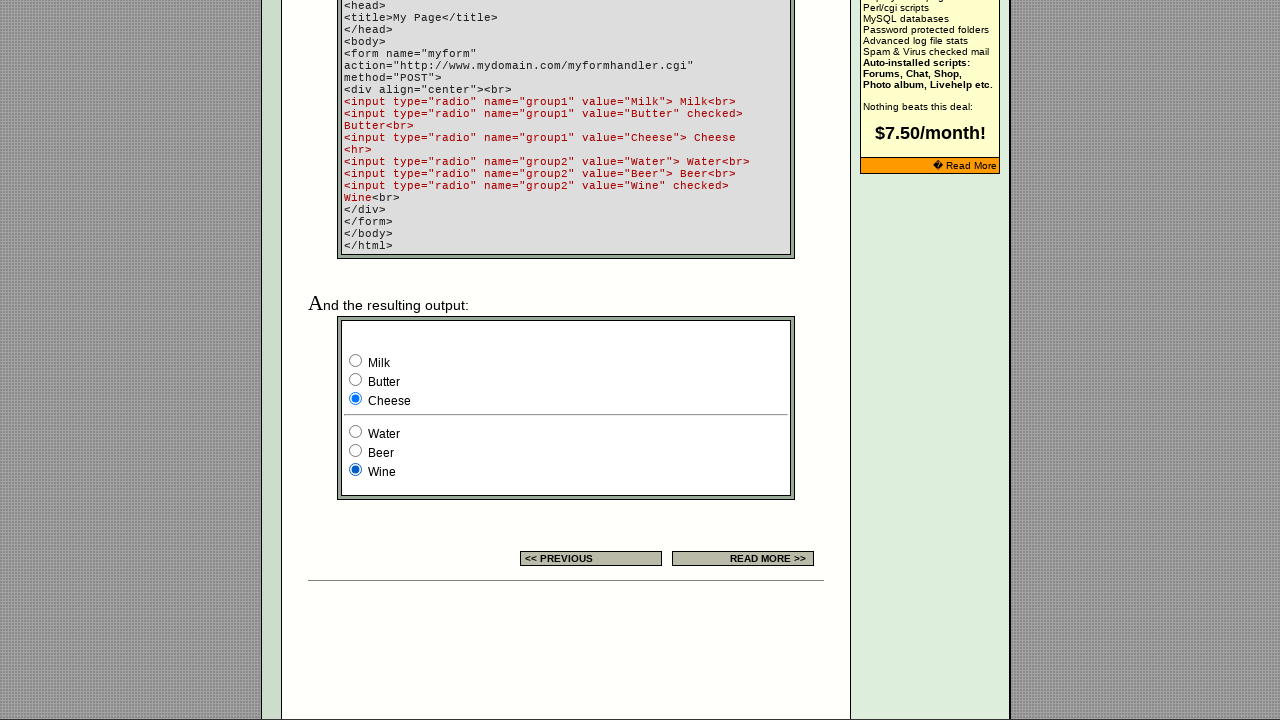